Tests a todo list application by checking/unchecking existing items, adding new todo items, and interacting with the list multiple times in a repetitive pattern

Starting URL: https://lambdatest.github.io/sample-todo-app/

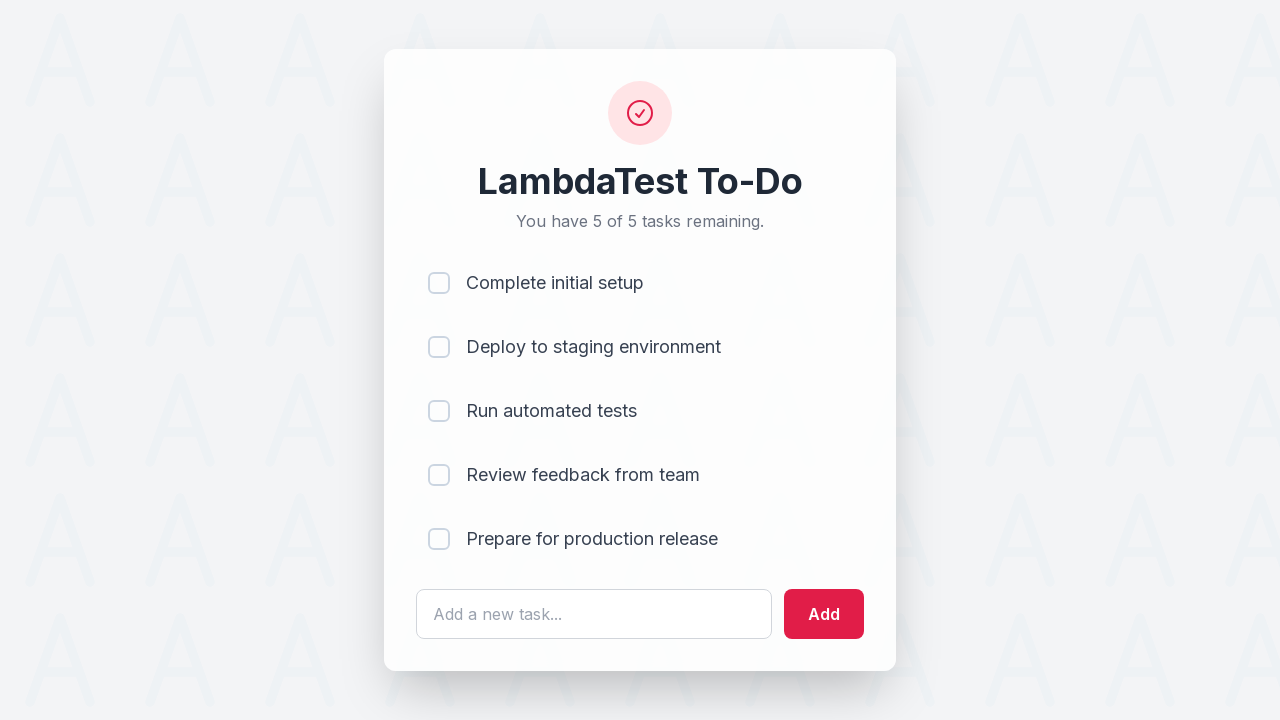

Checked checkbox for li1 at (439, 283) on input[name='li1']
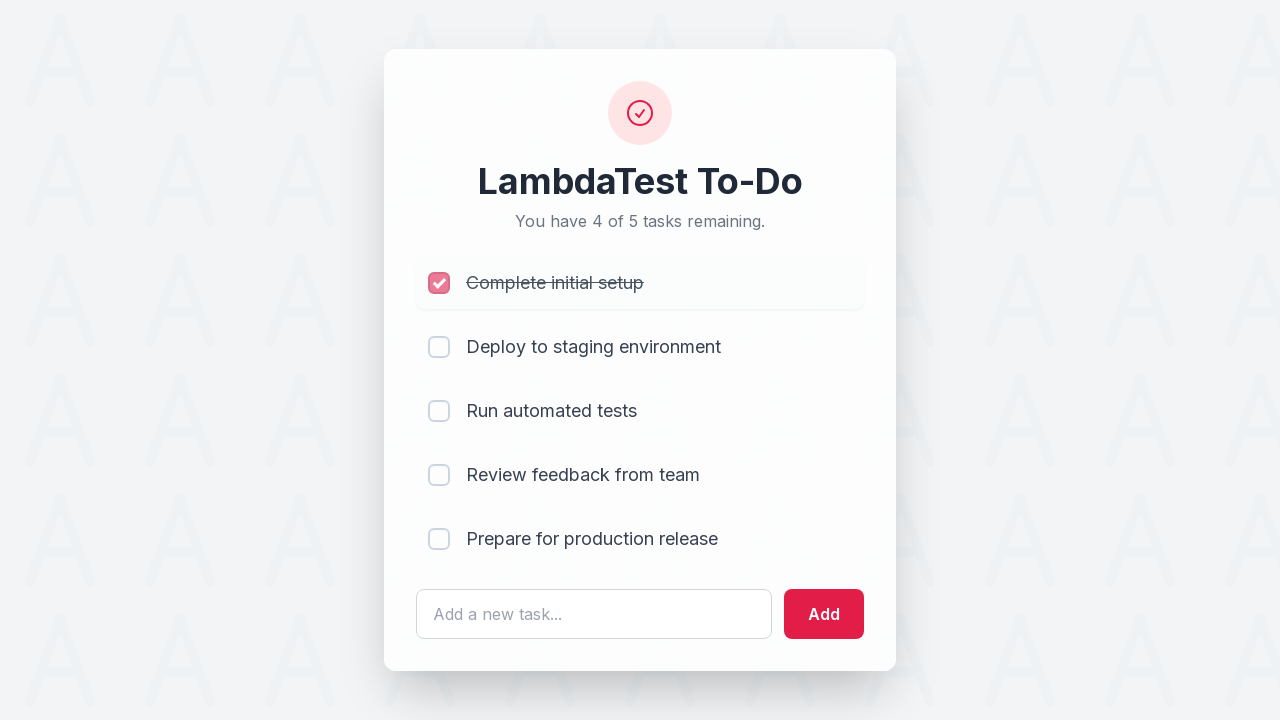

Checked checkbox for li2 at (439, 347) on input[name='li2']
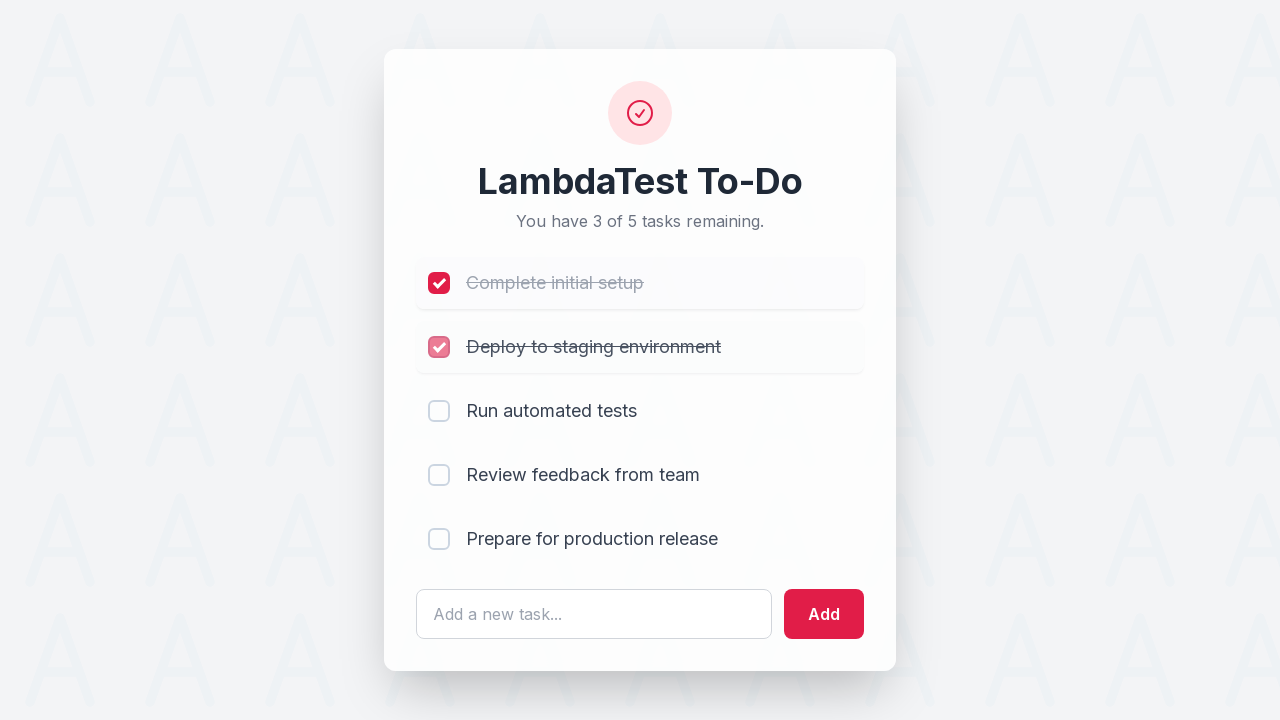

Checked checkbox for li3 at (439, 411) on input[name='li3']
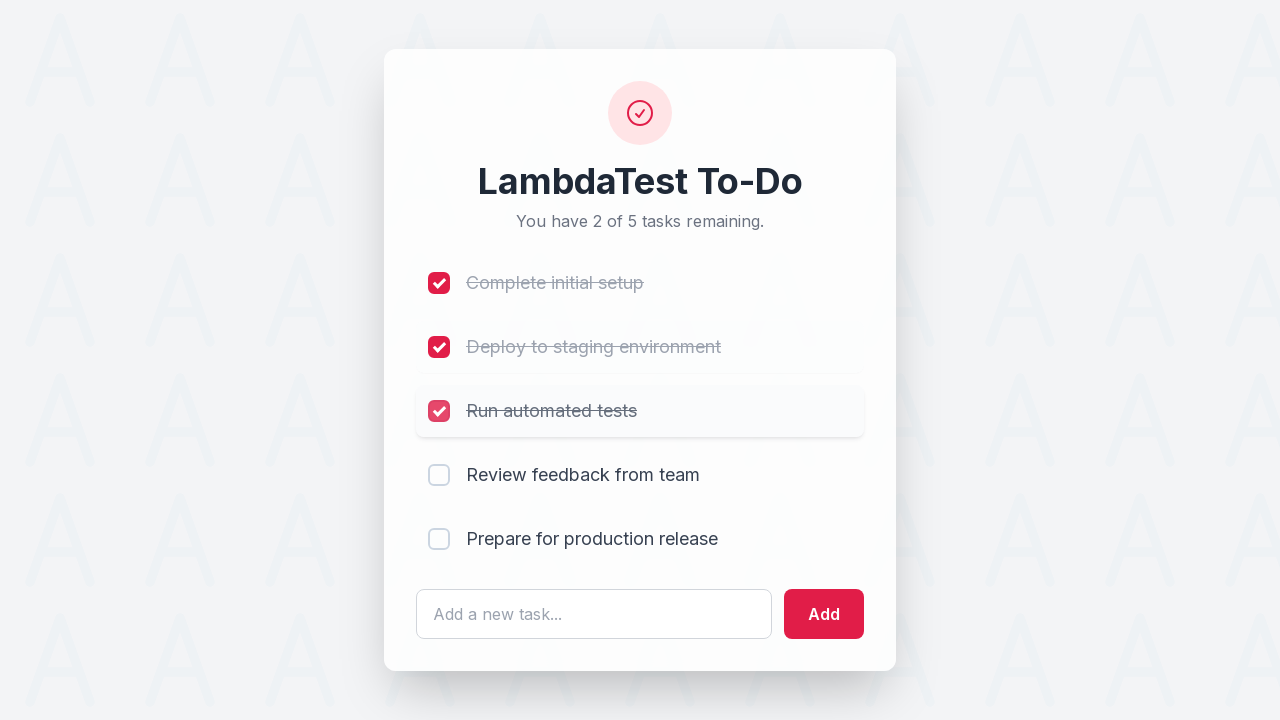

Checked checkbox for li4 at (439, 475) on input[name='li4']
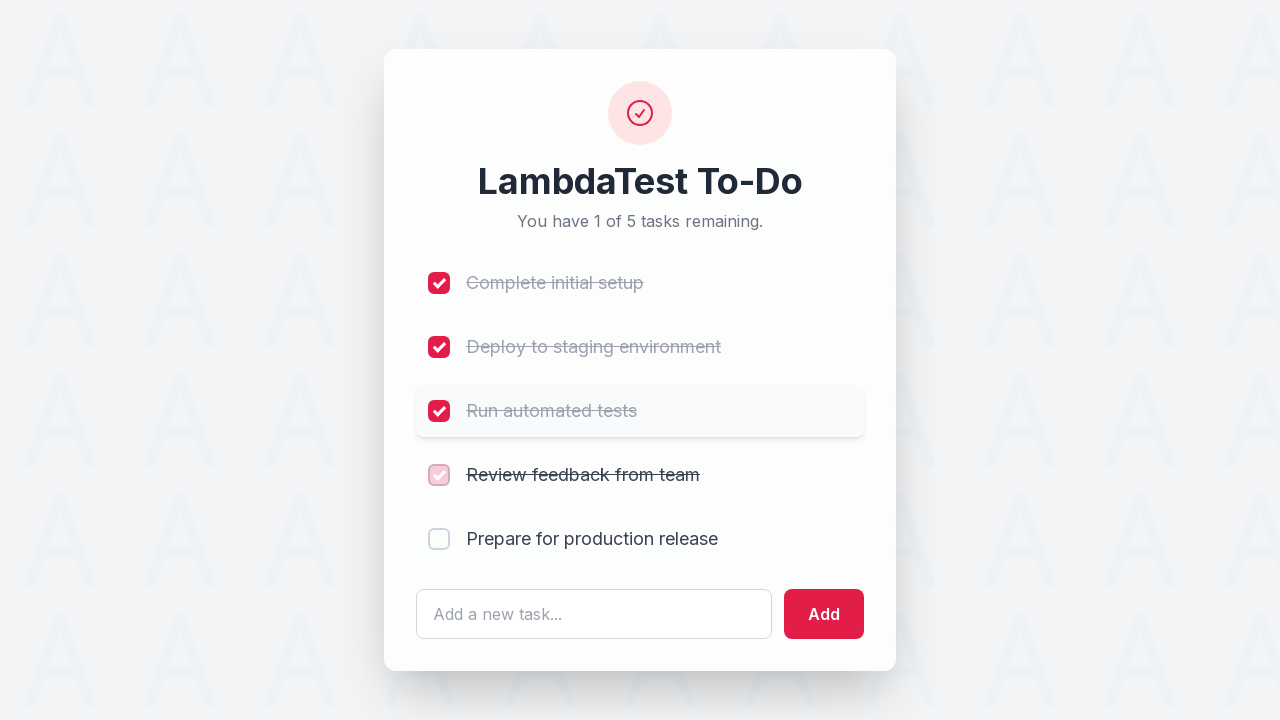

Filled todo text field with ' List Item 6' on #sampletodotext
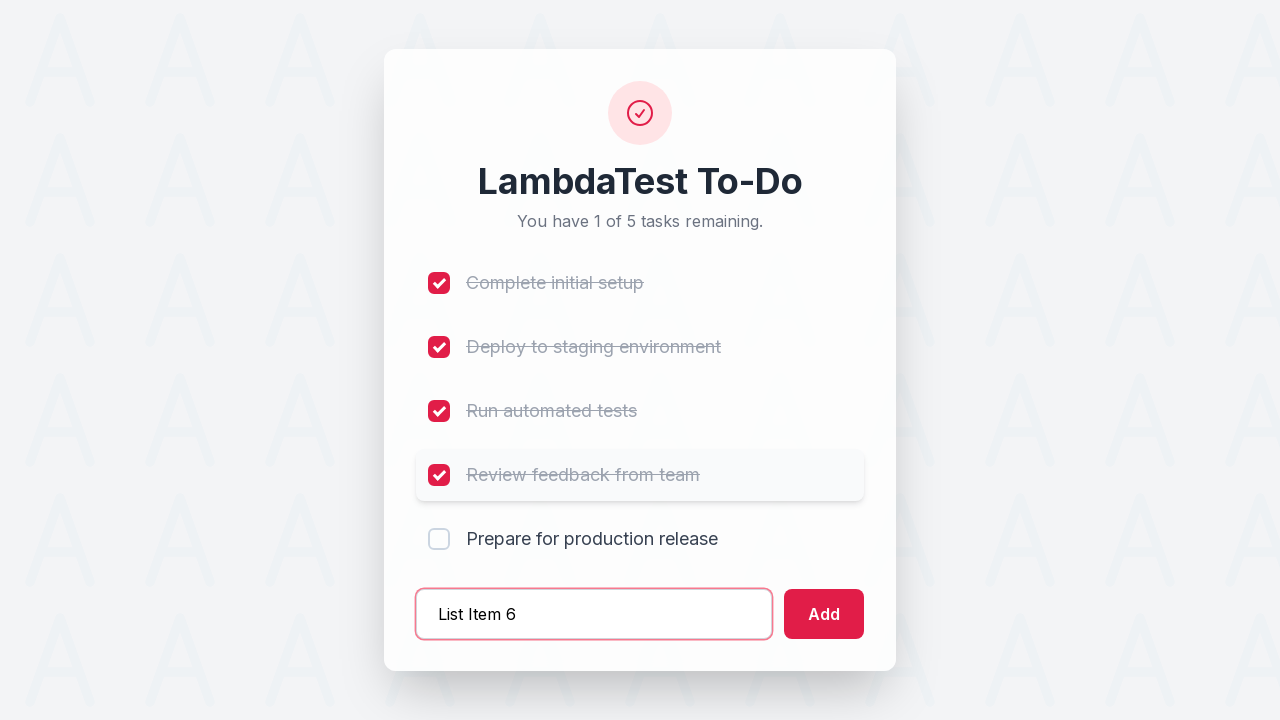

Clicked add button to add List Item 6 at (824, 614) on #addbutton
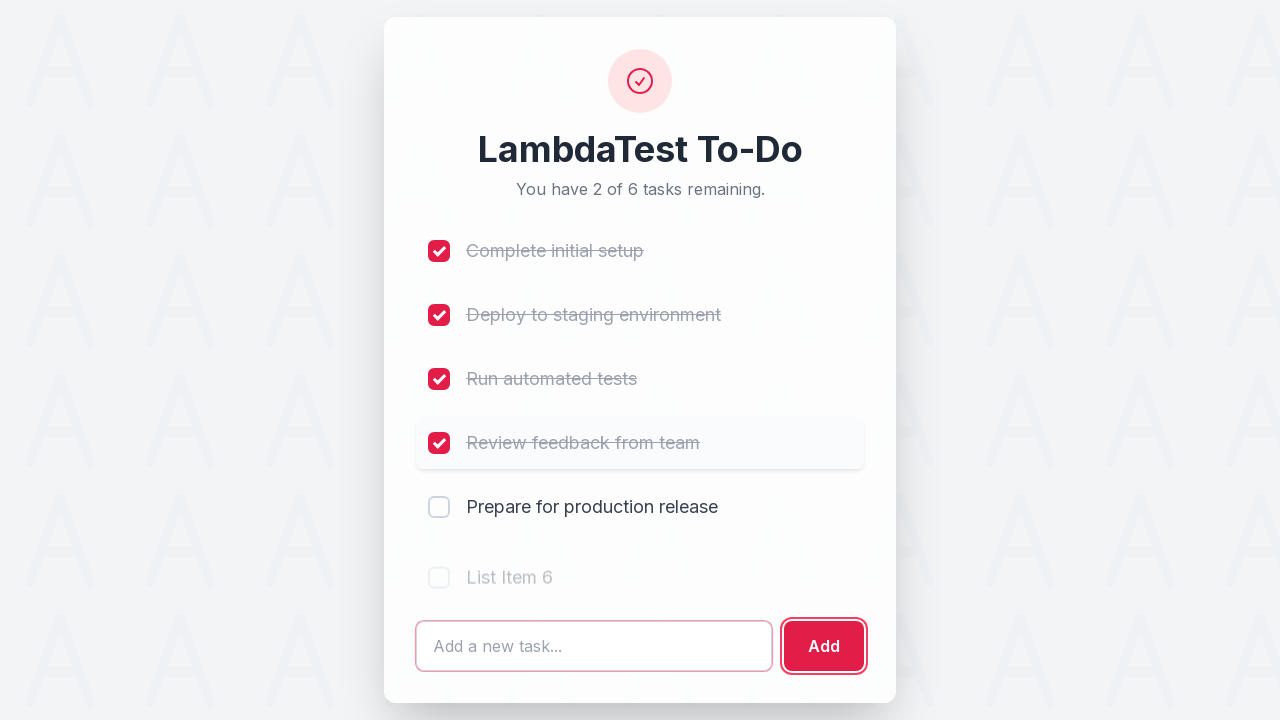

Filled todo text field with ' List Item 7' on #sampletodotext
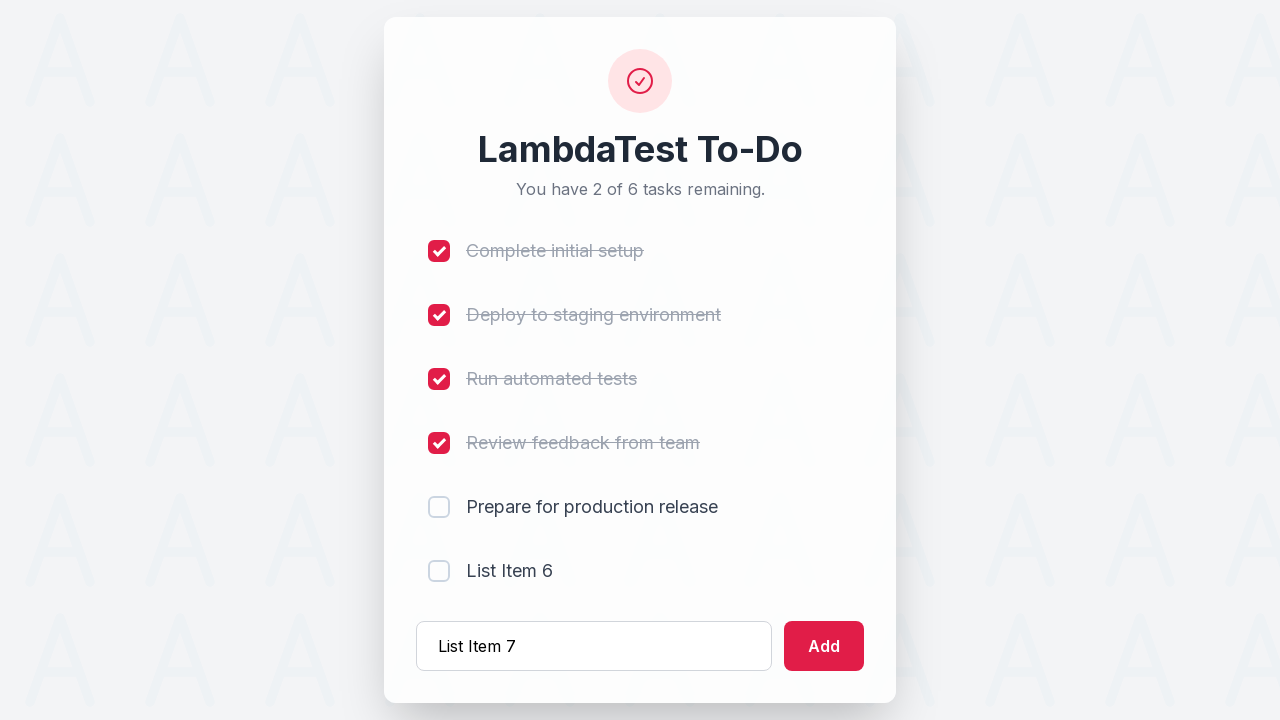

Clicked add button to add List Item 7 at (824, 646) on #addbutton
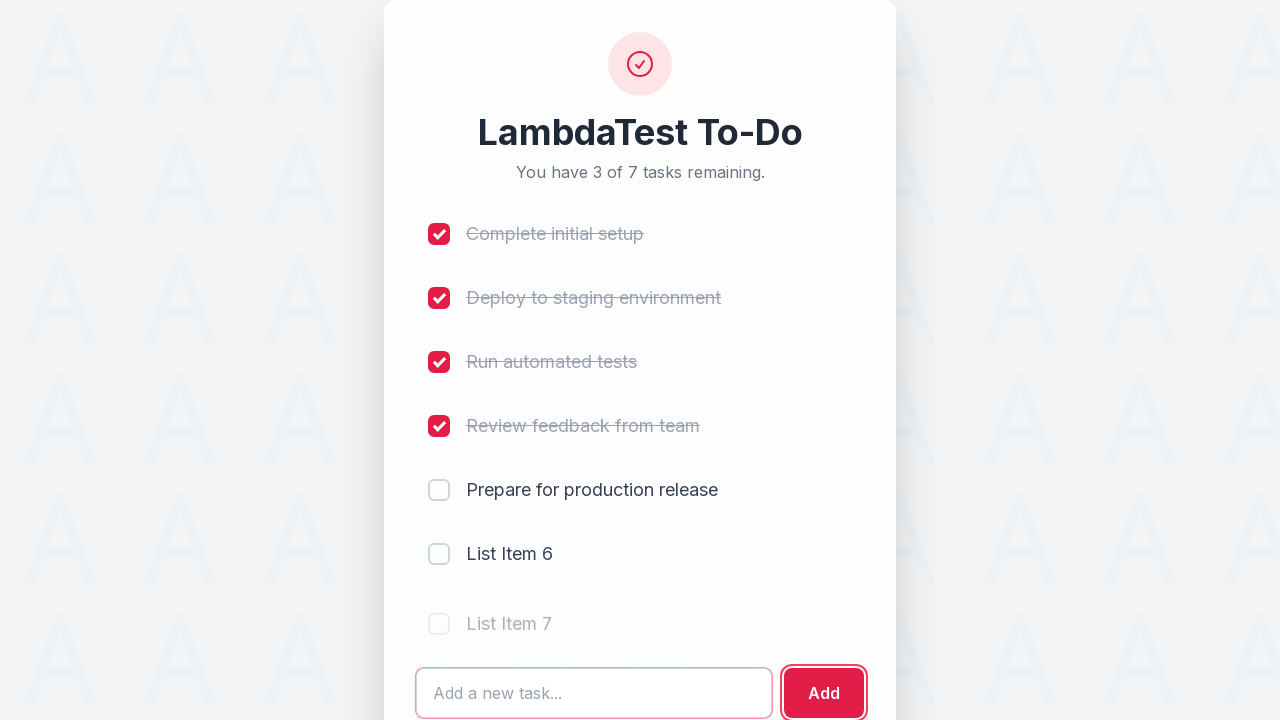

Filled todo text field with ' List Item 8' on #sampletodotext
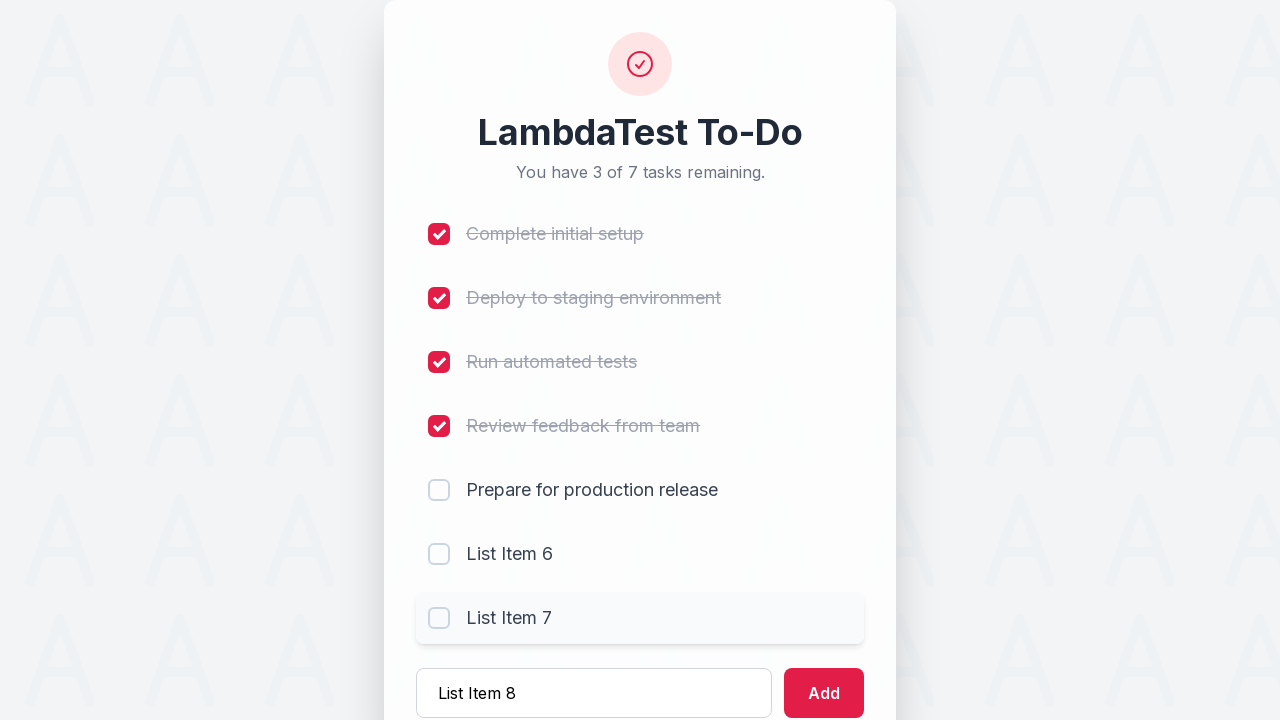

Clicked add button to add List Item 8 at (824, 693) on #addbutton
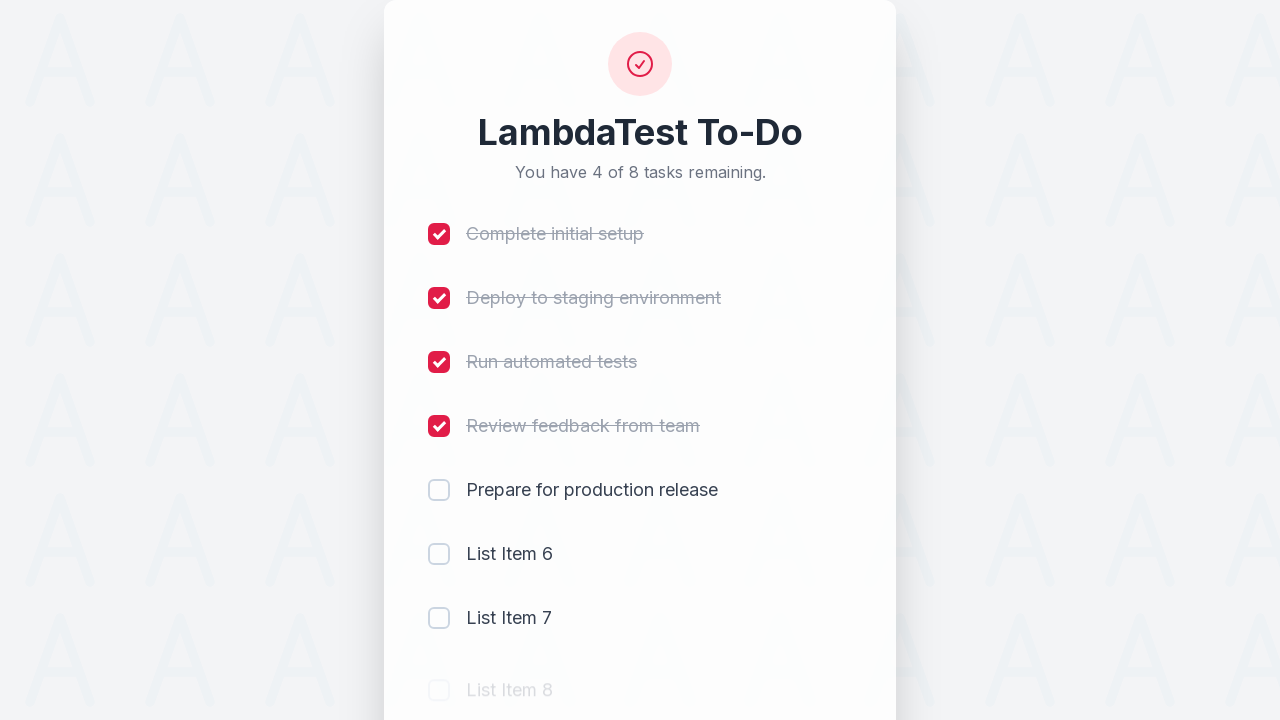

Unchecked checkbox for li1 at (439, 234) on input[name='li1']
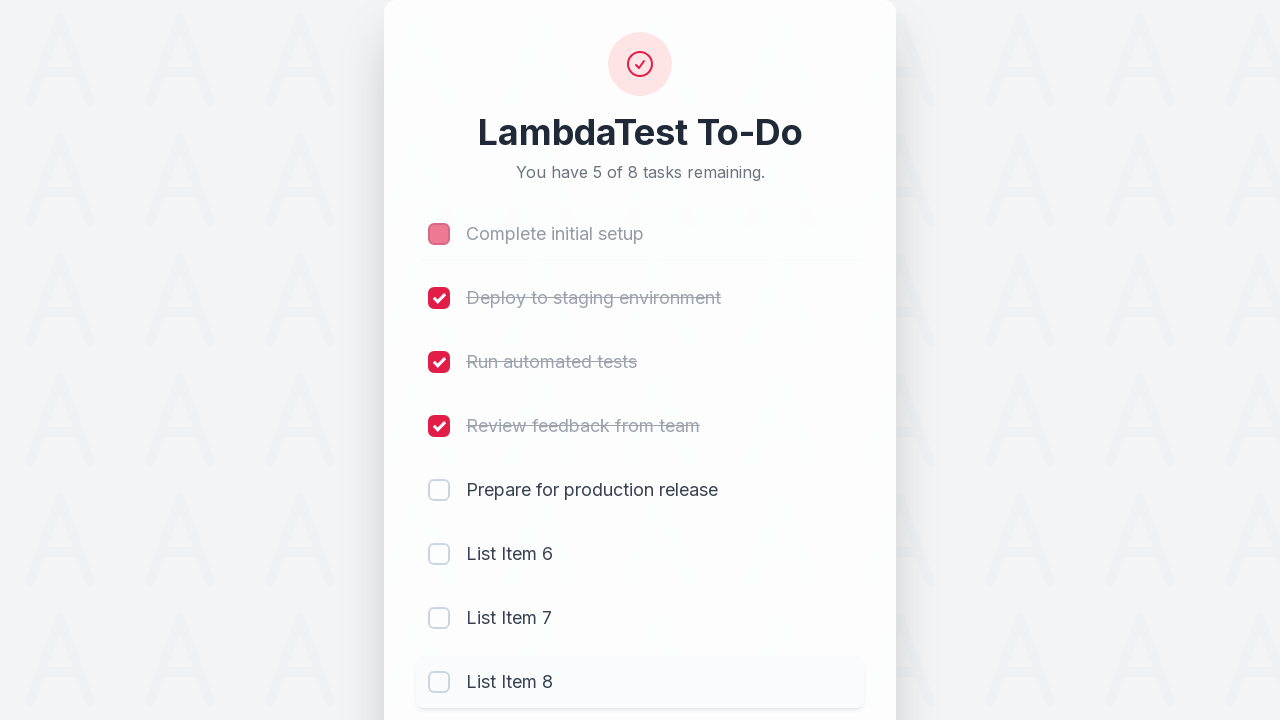

Unchecked checkbox for li3 at (439, 362) on input[name='li3']
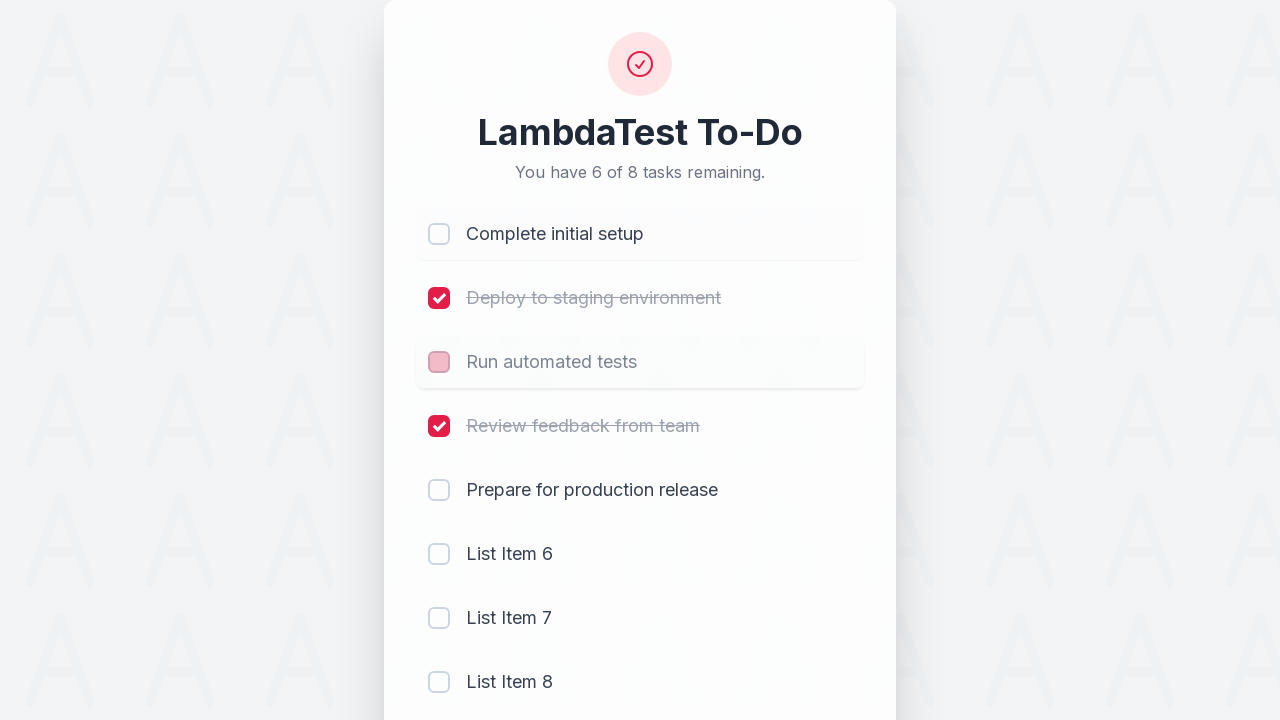

Checked checkbox for li7 at (439, 618) on input[name='li7']
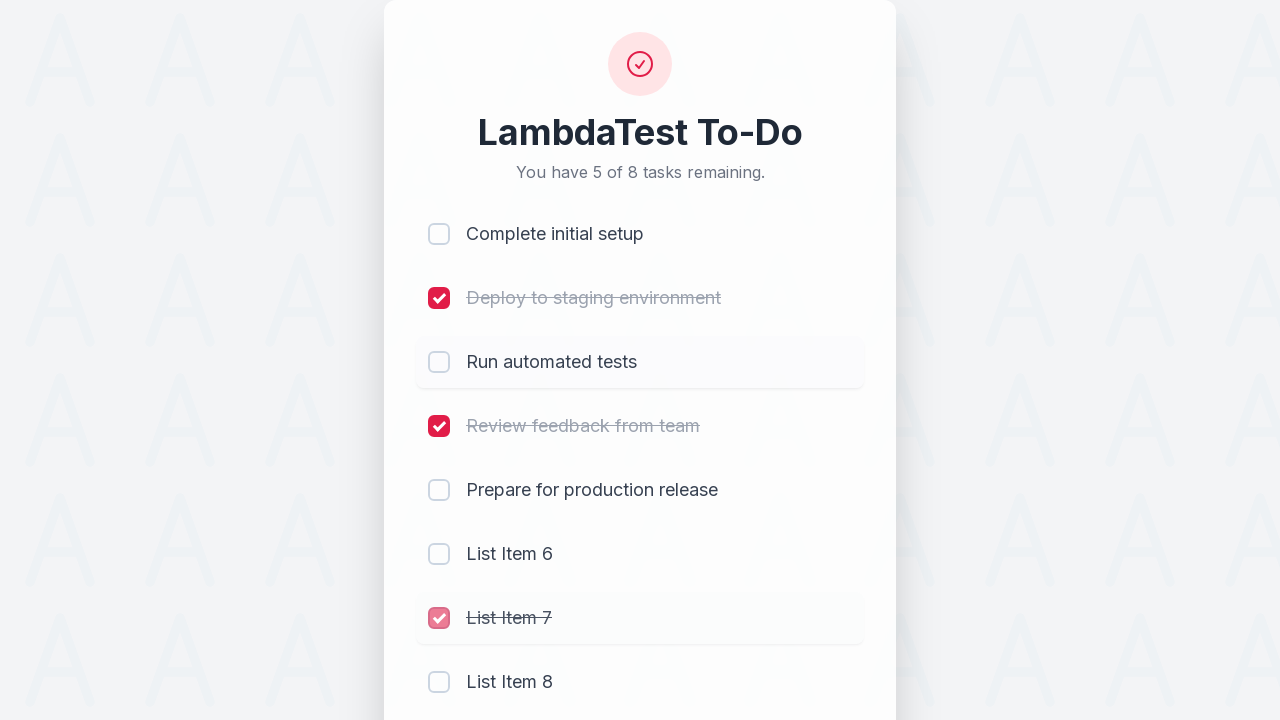

Checked checkbox for li8 at (439, 682) on input[name='li8']
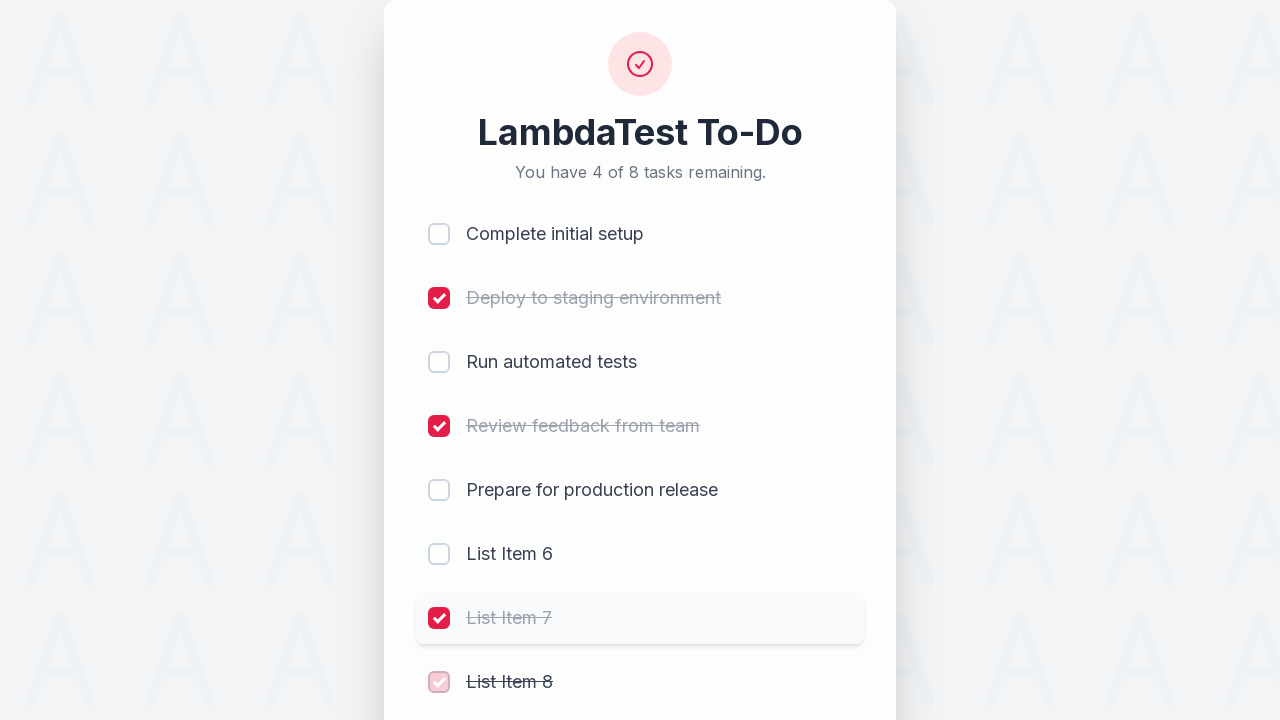

Filled todo text field with 'Get Taste of Lambda and Stick to It' on #sampletodotext
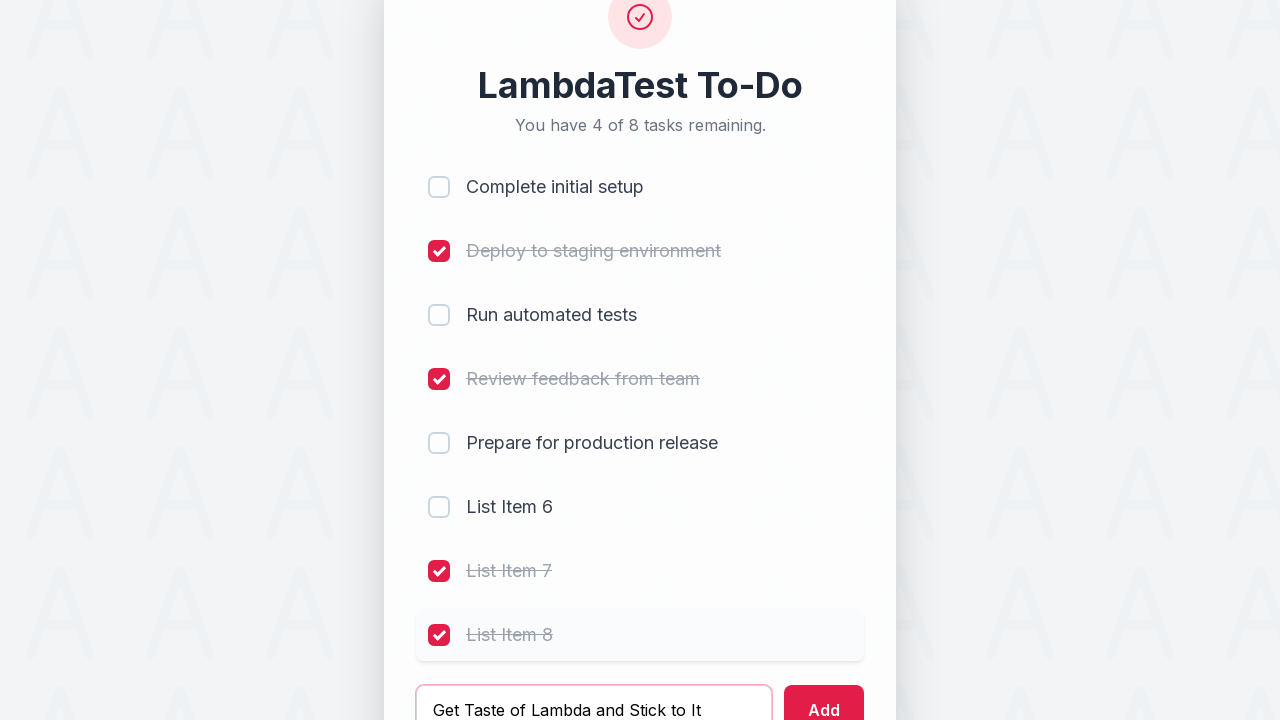

Clicked add button to add final item at (824, 695) on #addbutton
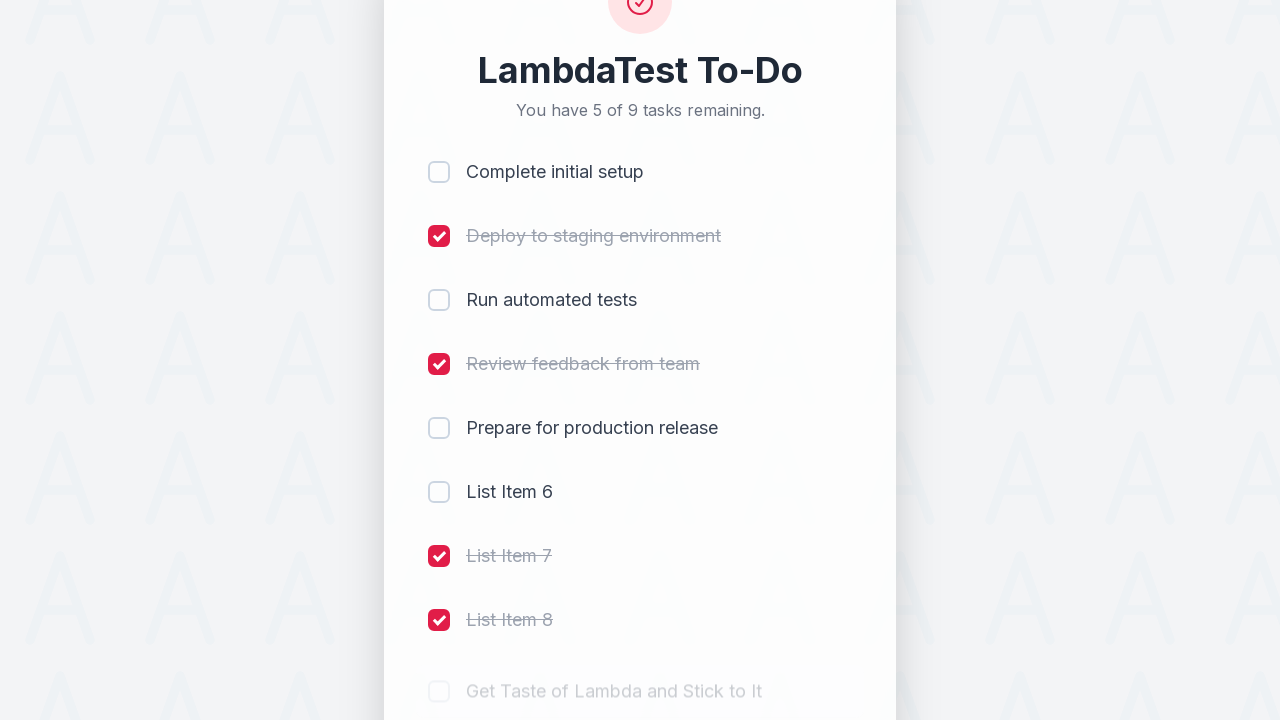

Checked checkbox for li9 at (439, 588) on input[name='li9']
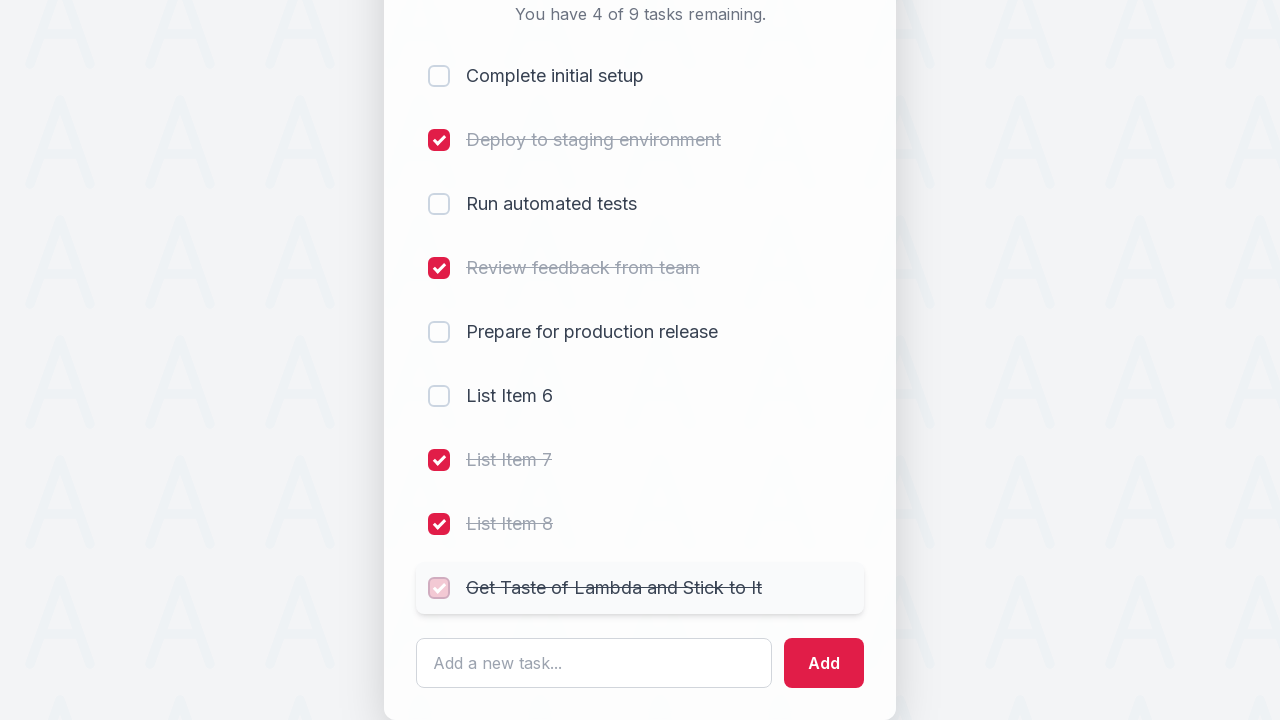

Navigated to todo app URL for second iteration
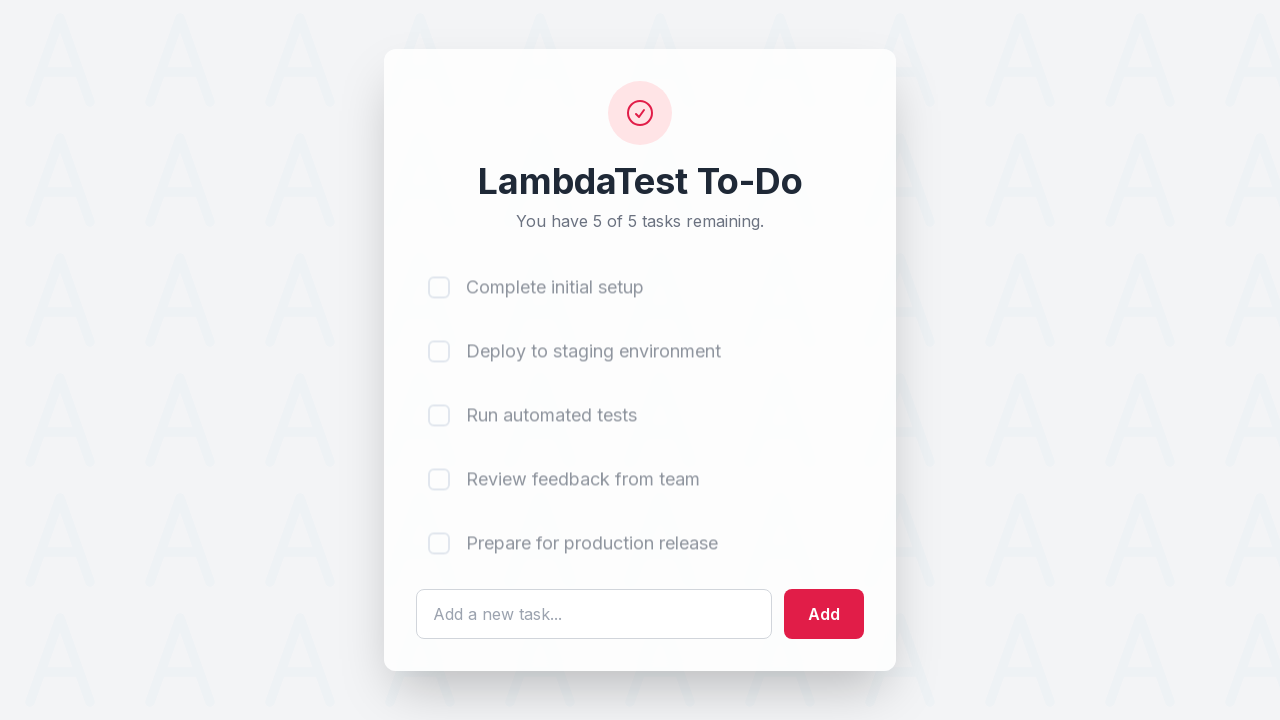

Checked checkbox for li1 in second iteration at (439, 283) on input[name='li1']
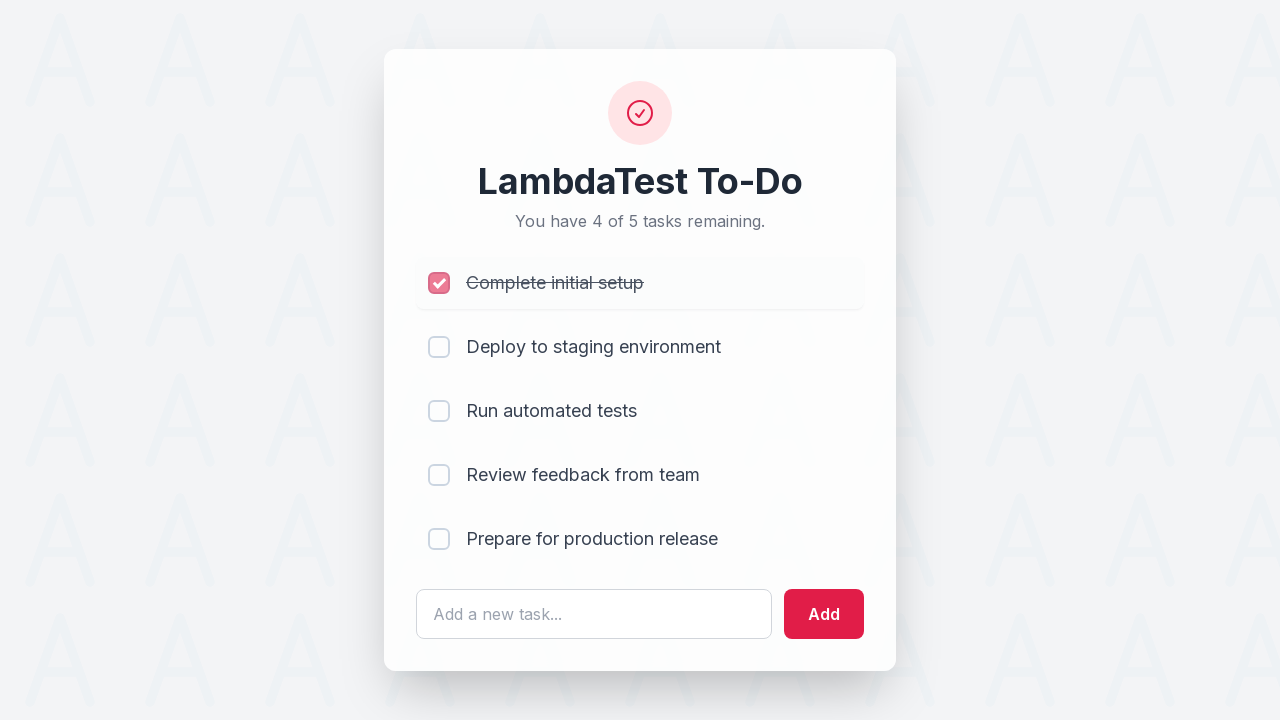

Checked checkbox for li2 in second iteration at (439, 347) on input[name='li2']
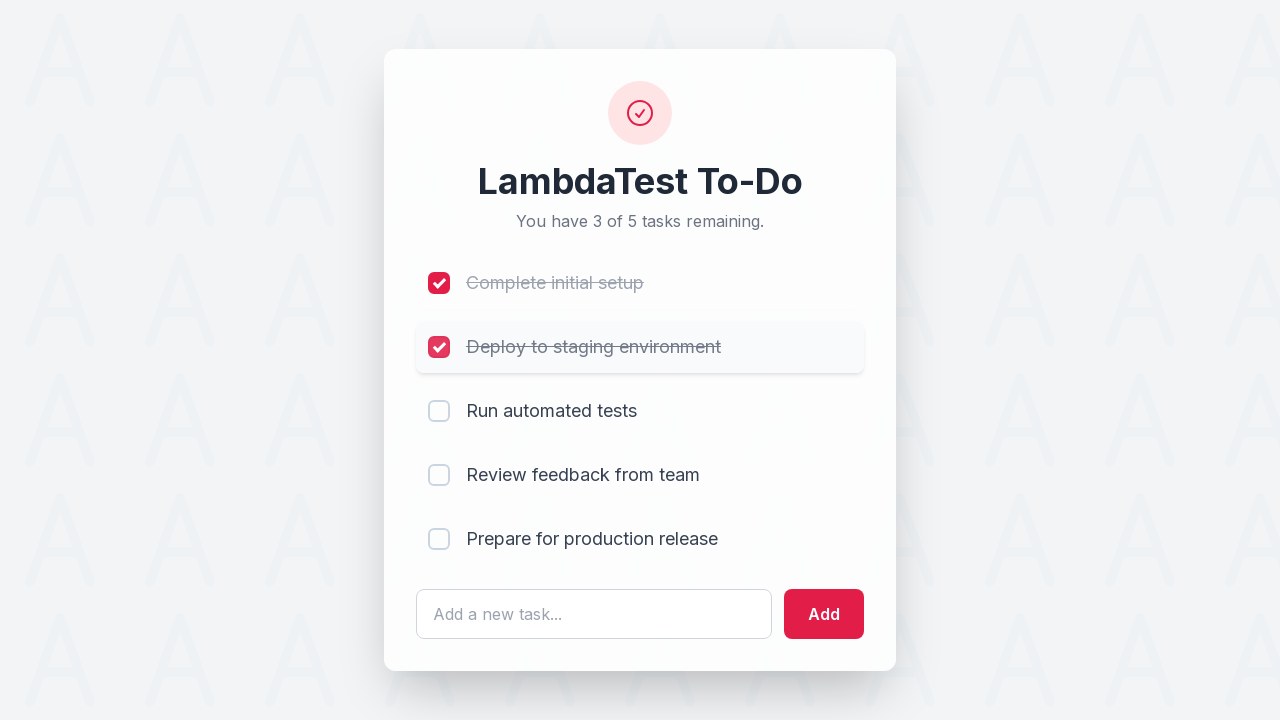

Checked checkbox for li3 in second iteration at (439, 411) on input[name='li3']
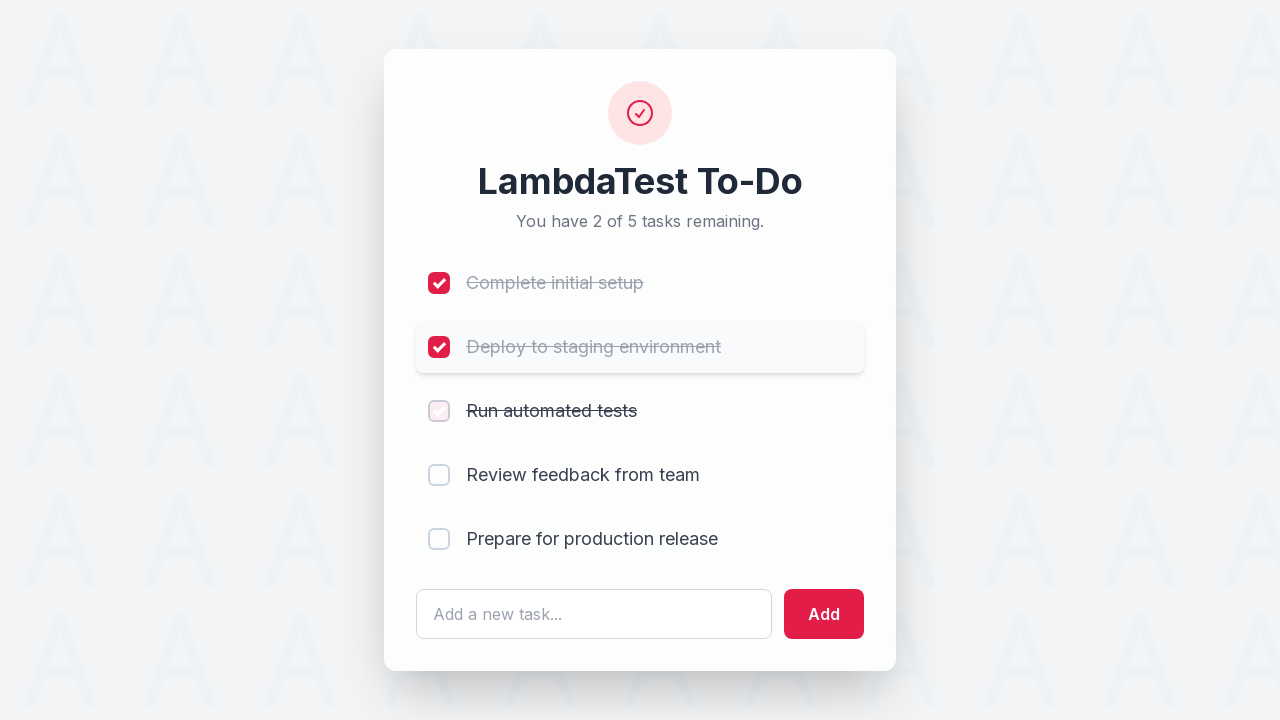

Checked checkbox for li4 in second iteration at (439, 475) on input[name='li4']
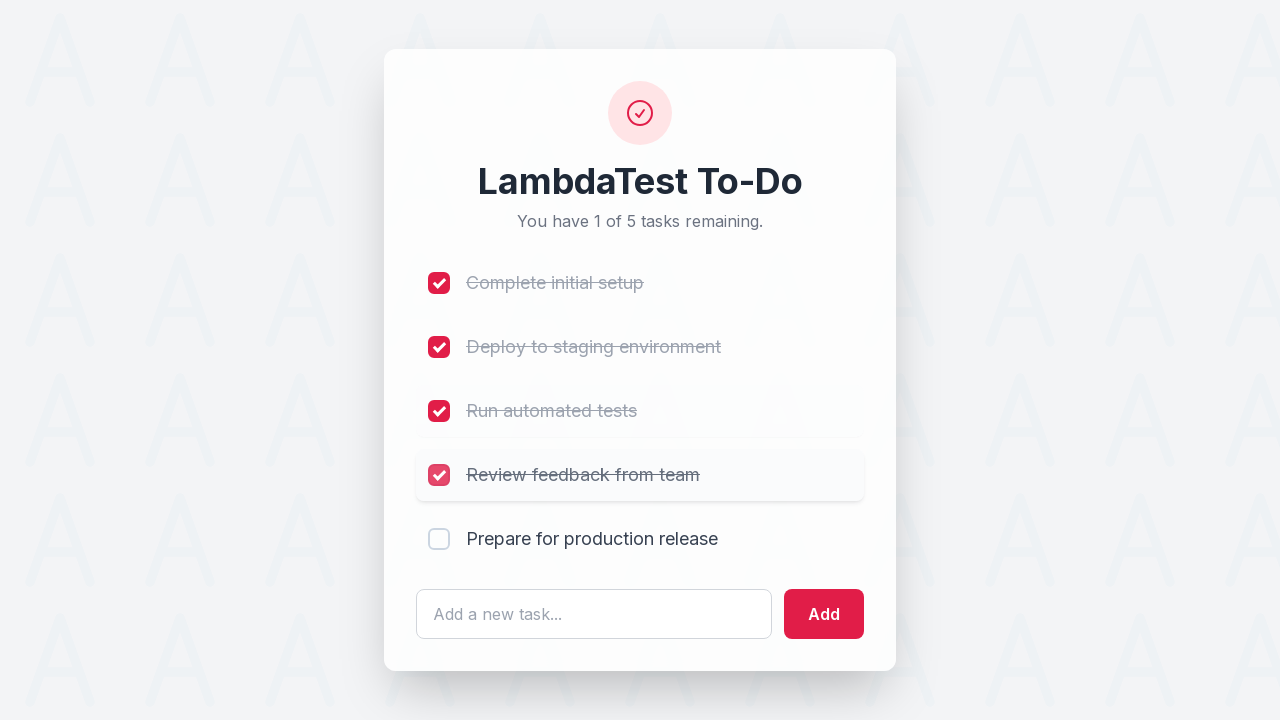

Filled todo text field with ' List Item 6' in second iteration on #sampletodotext
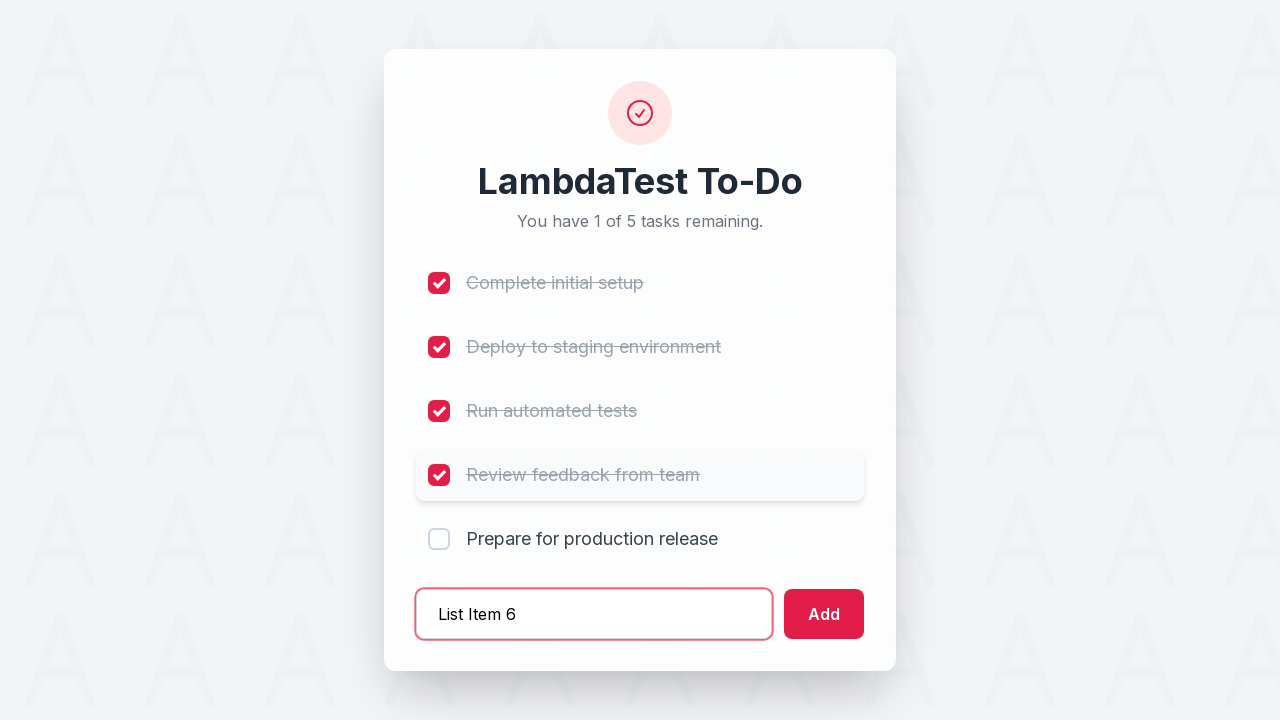

Clicked add button to add List Item 6 in second iteration at (824, 614) on #addbutton
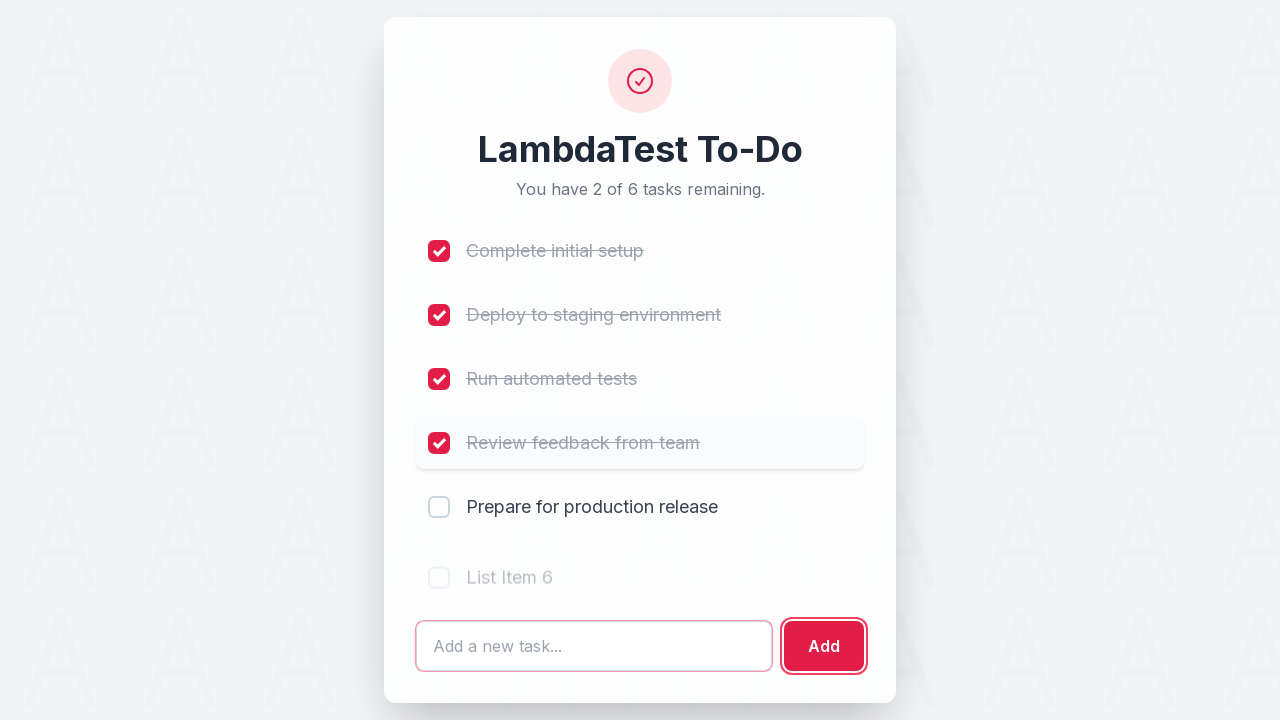

Filled todo text field with ' List Item 7' in second iteration on #sampletodotext
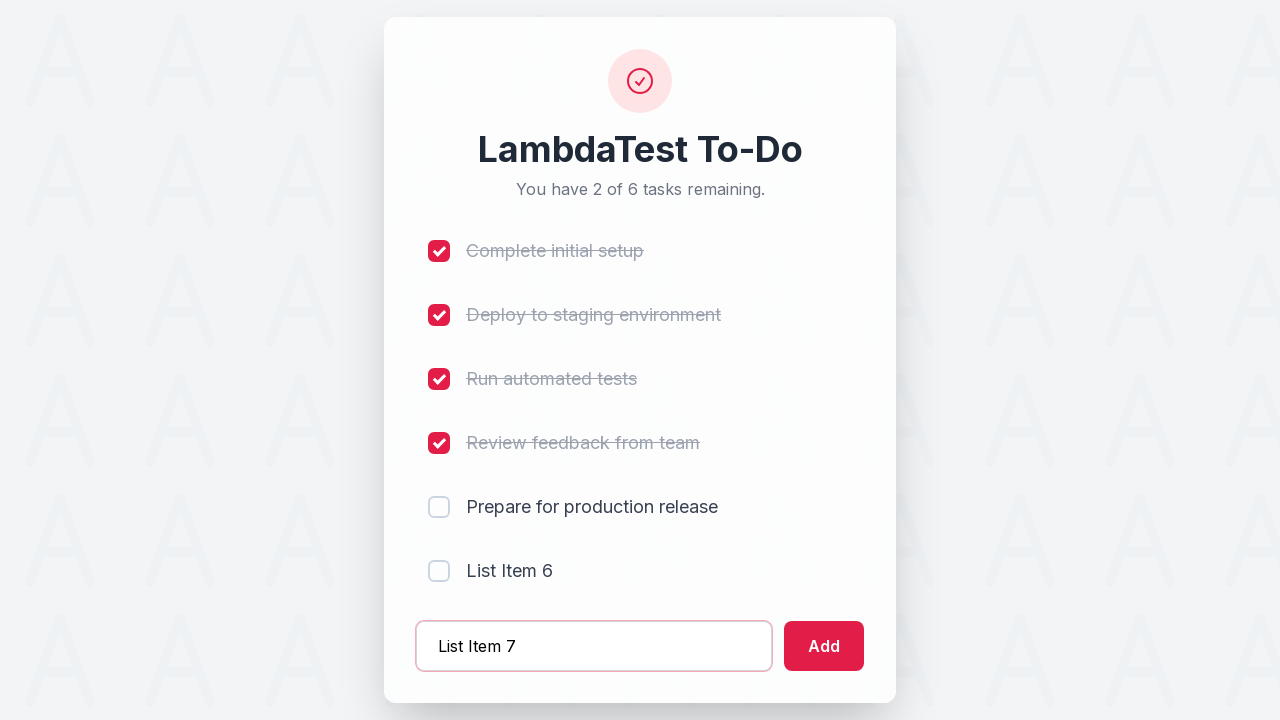

Clicked add button to add List Item 7 in second iteration at (824, 646) on #addbutton
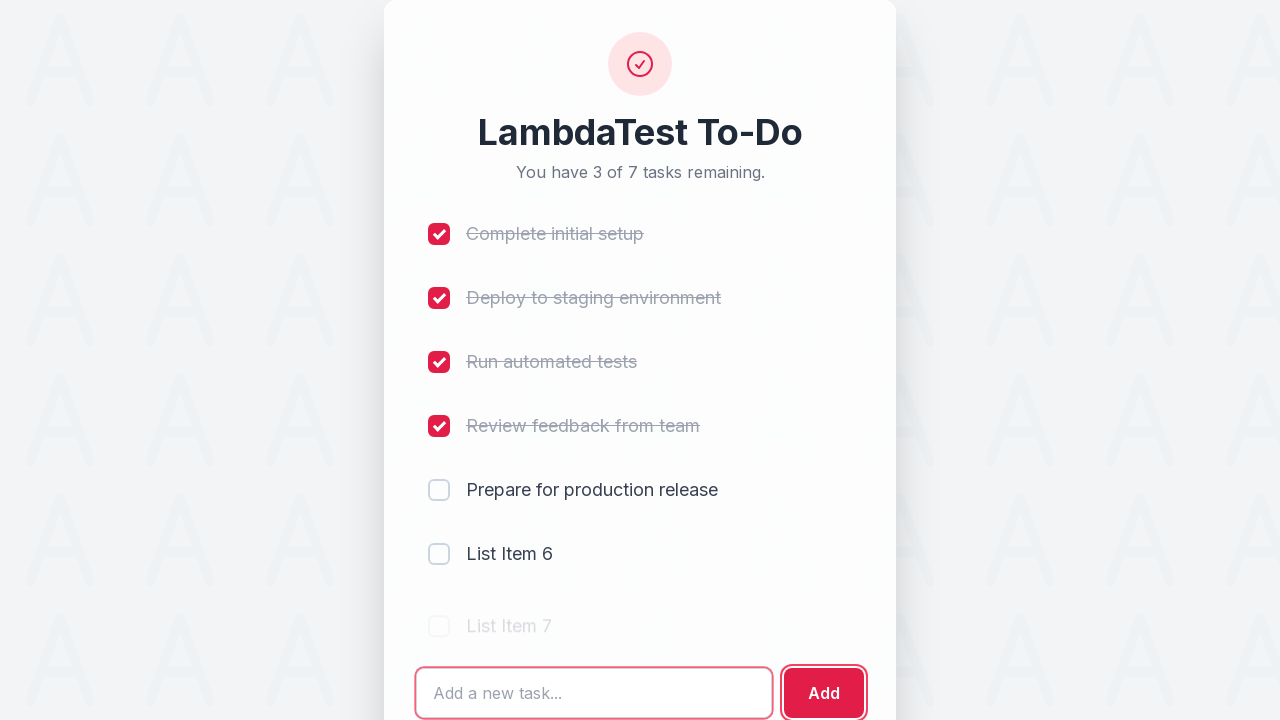

Filled todo text field with ' List Item 8' in second iteration on #sampletodotext
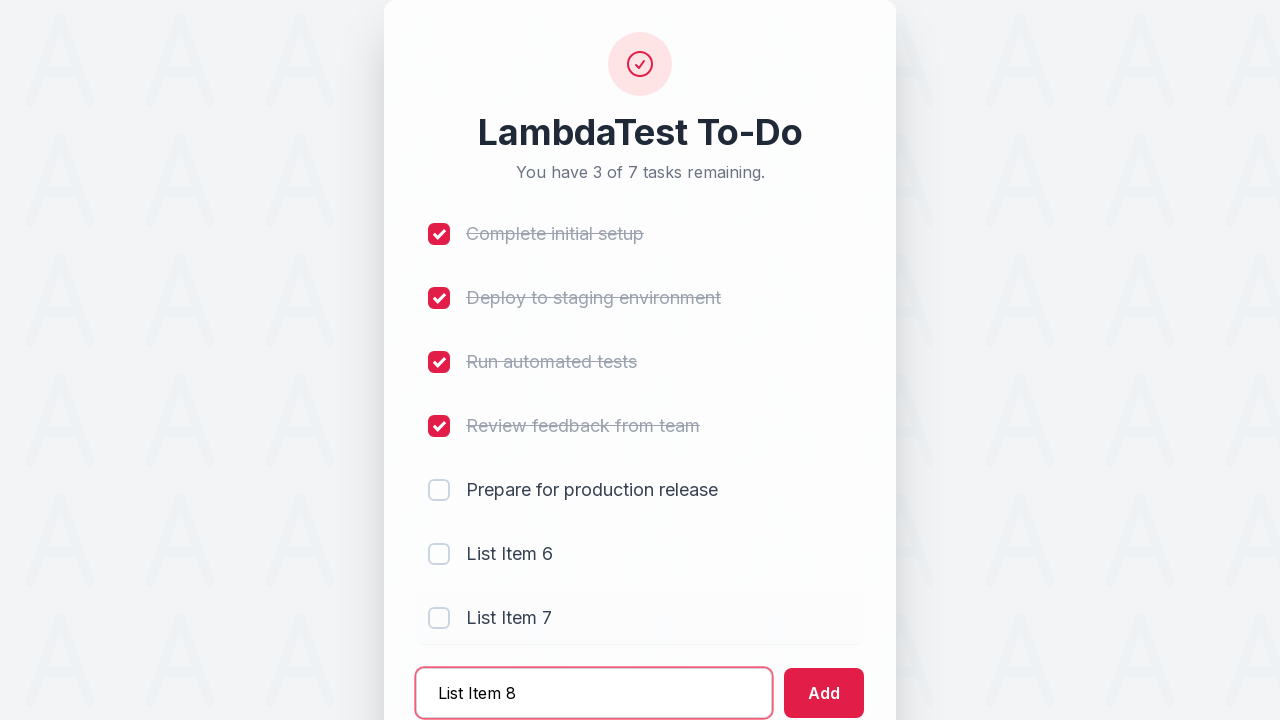

Clicked add button to add List Item 8 in second iteration at (824, 693) on #addbutton
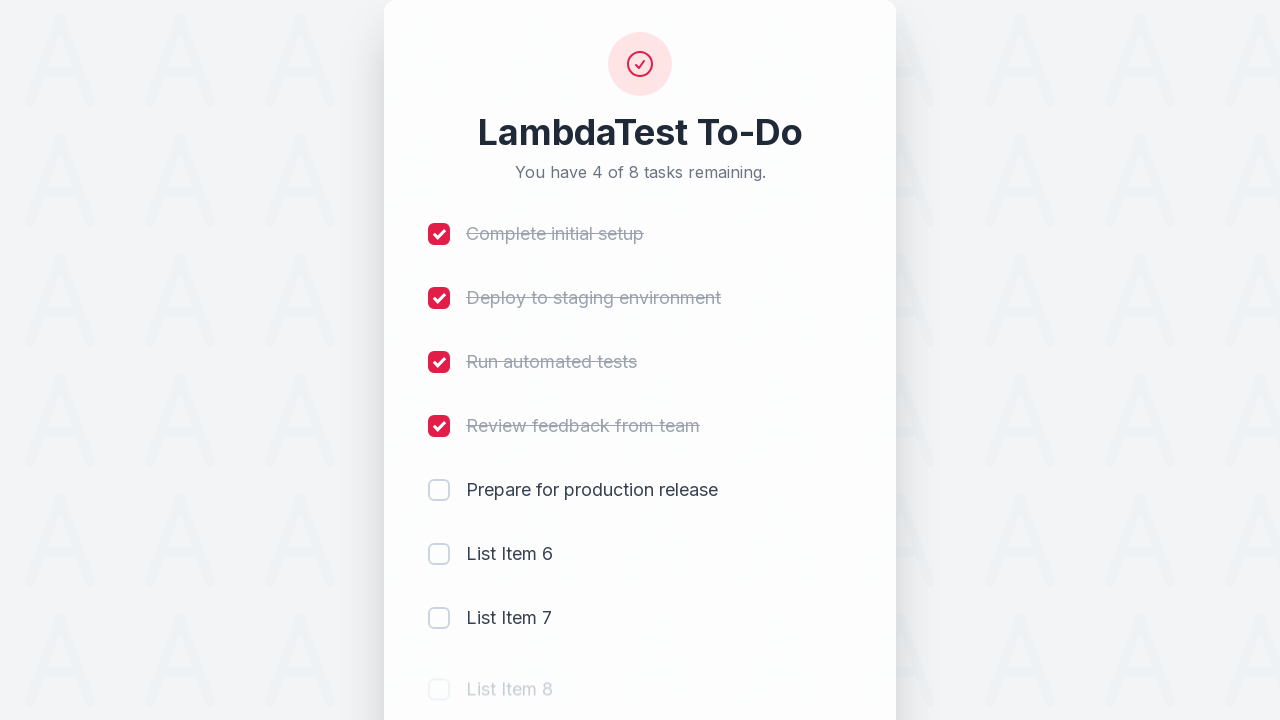

Unchecked checkbox for li1 in second iteration at (439, 234) on input[name='li1']
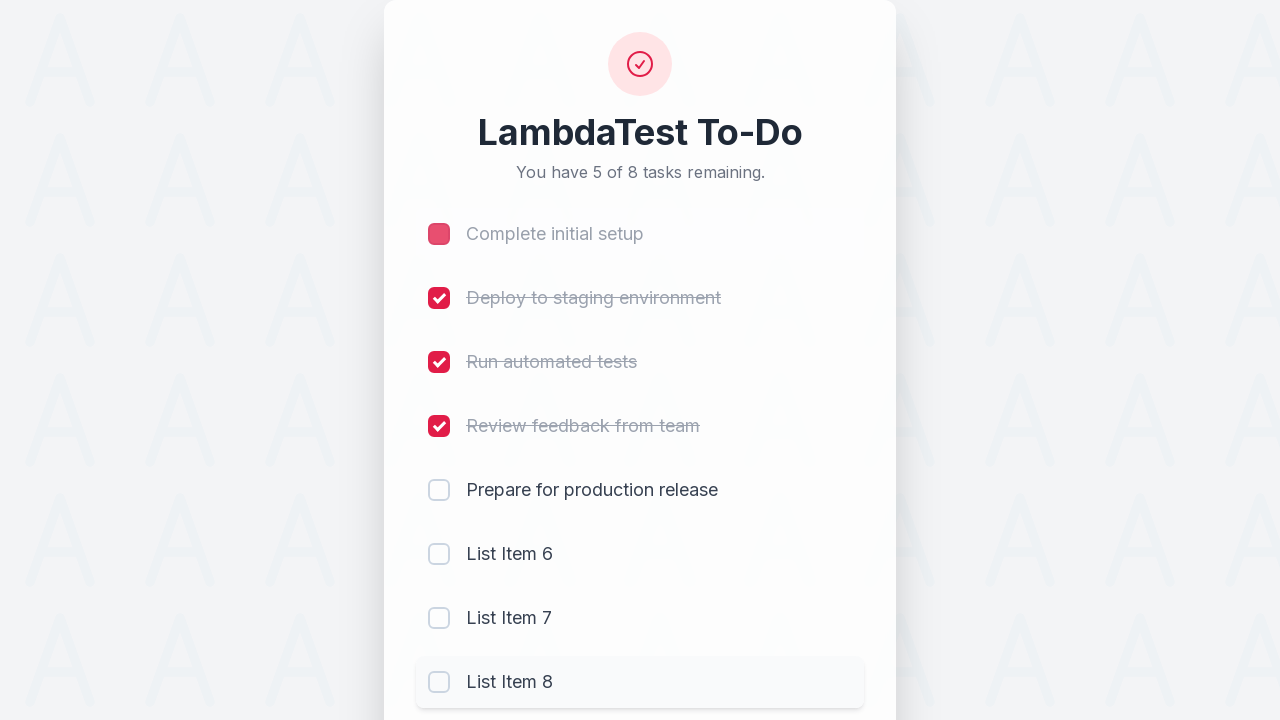

Unchecked checkbox for li3 in second iteration at (439, 362) on input[name='li3']
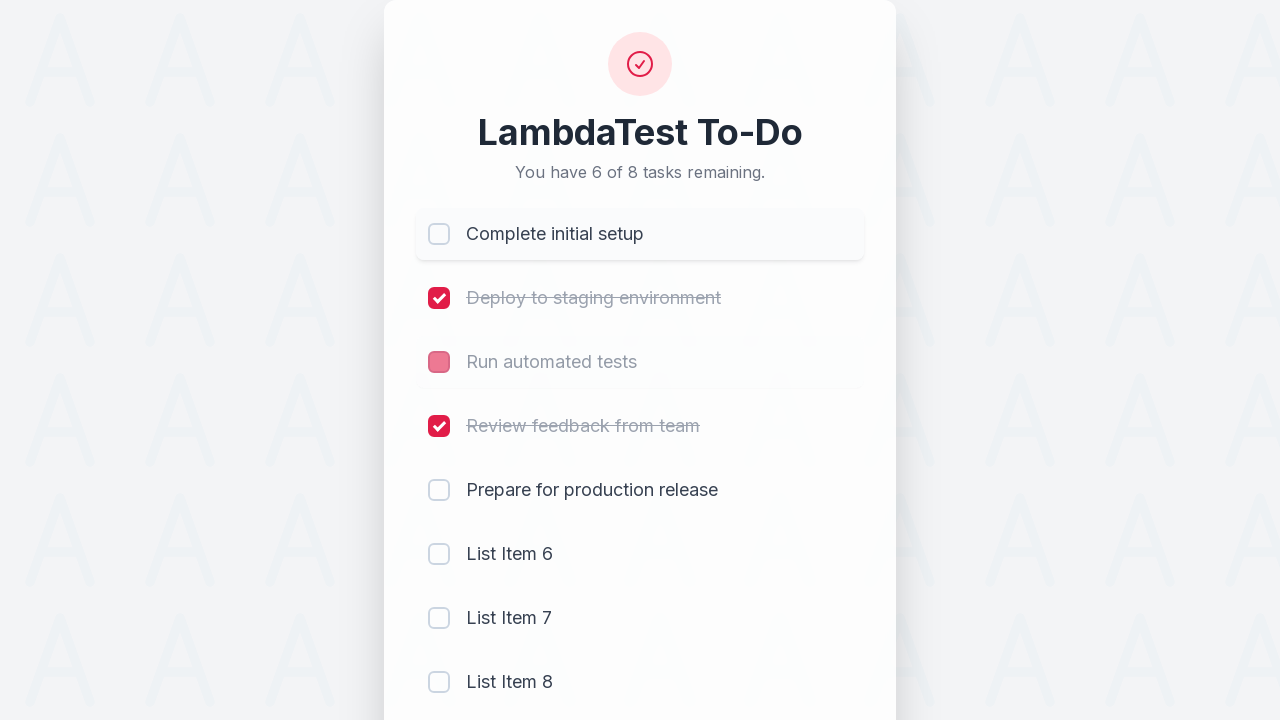

Checked checkbox for li7 in second iteration at (439, 618) on input[name='li7']
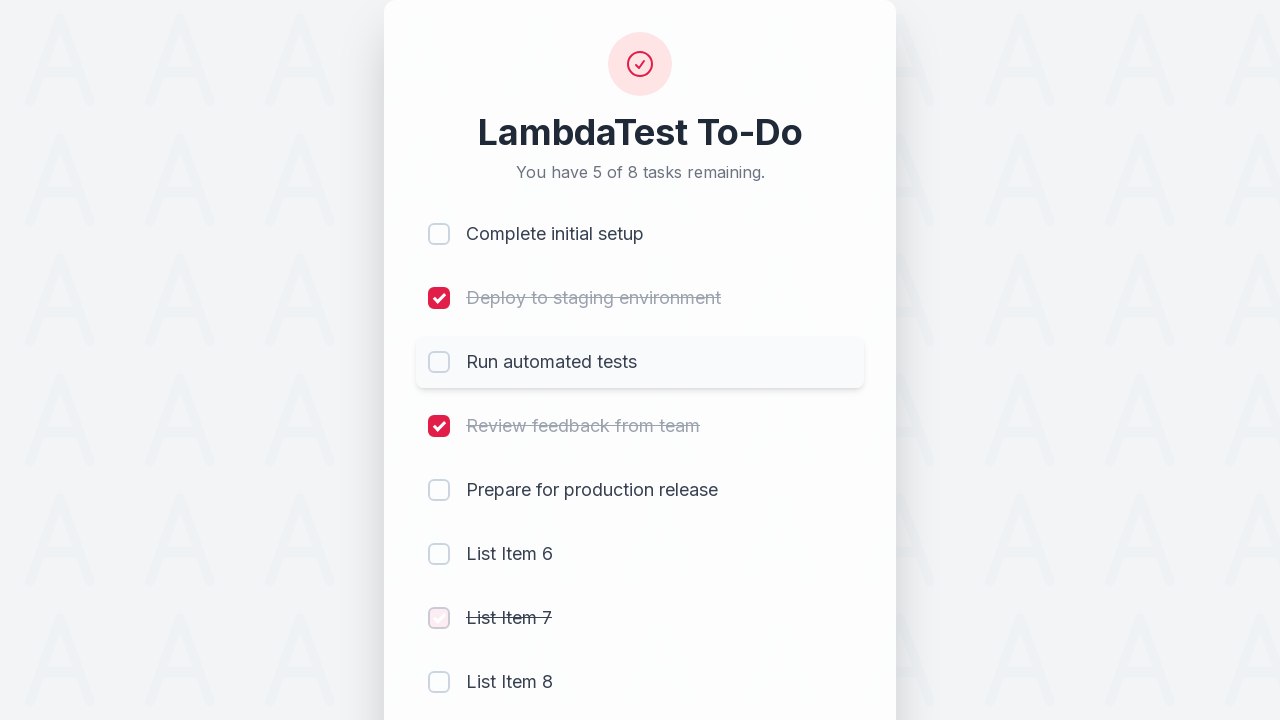

Checked checkbox for li8 in second iteration at (439, 682) on input[name='li8']
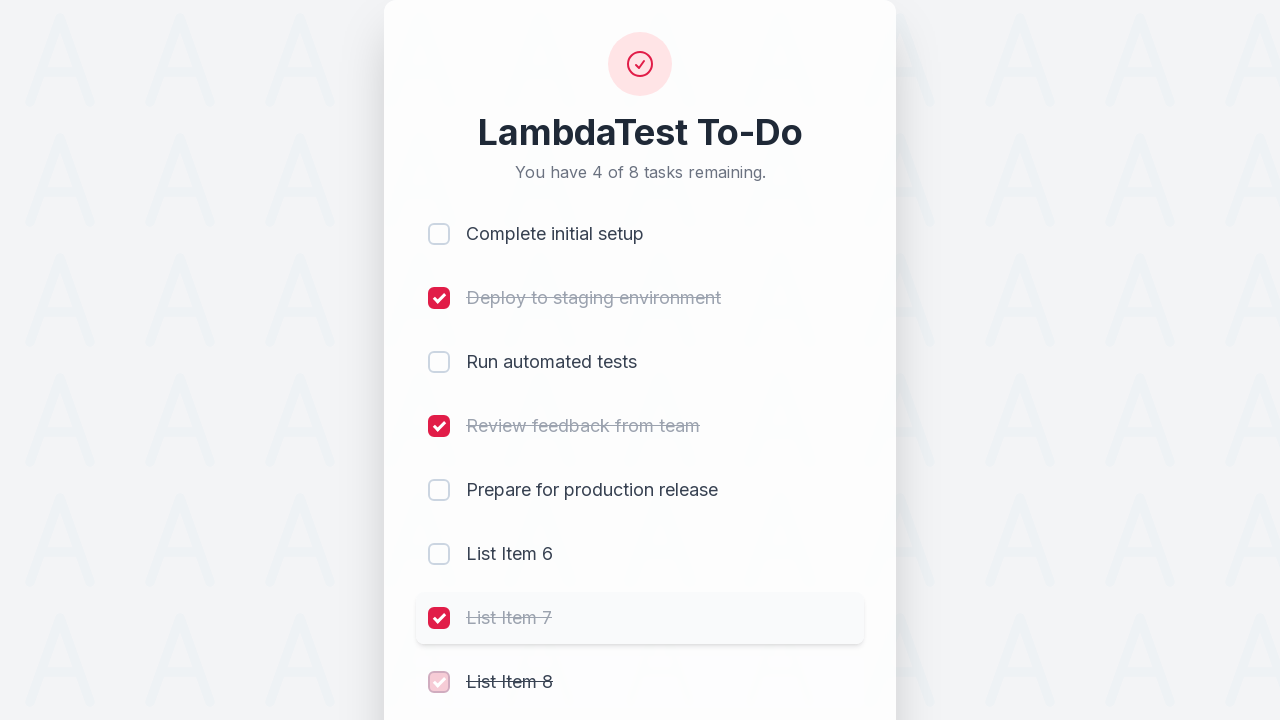

Filled todo text field with 'Get Taste of Lambda and Stick to It' in second iteration on #sampletodotext
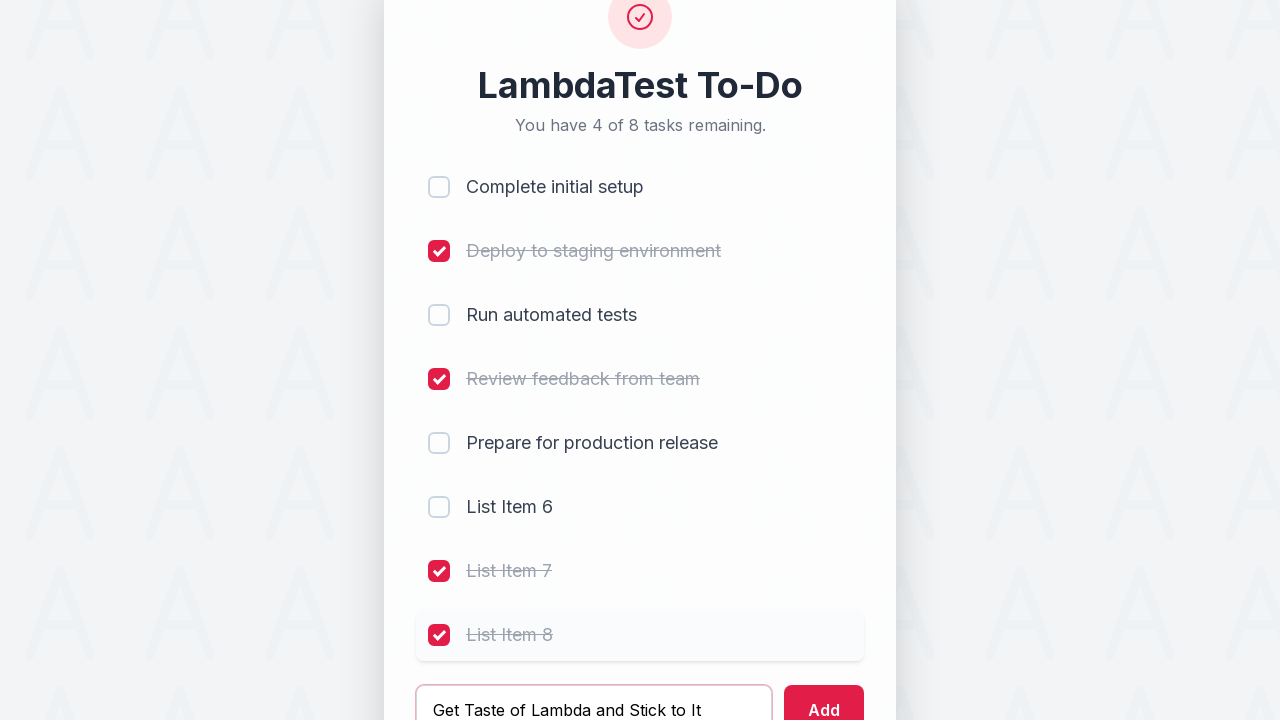

Clicked add button to add final item in second iteration at (824, 695) on #addbutton
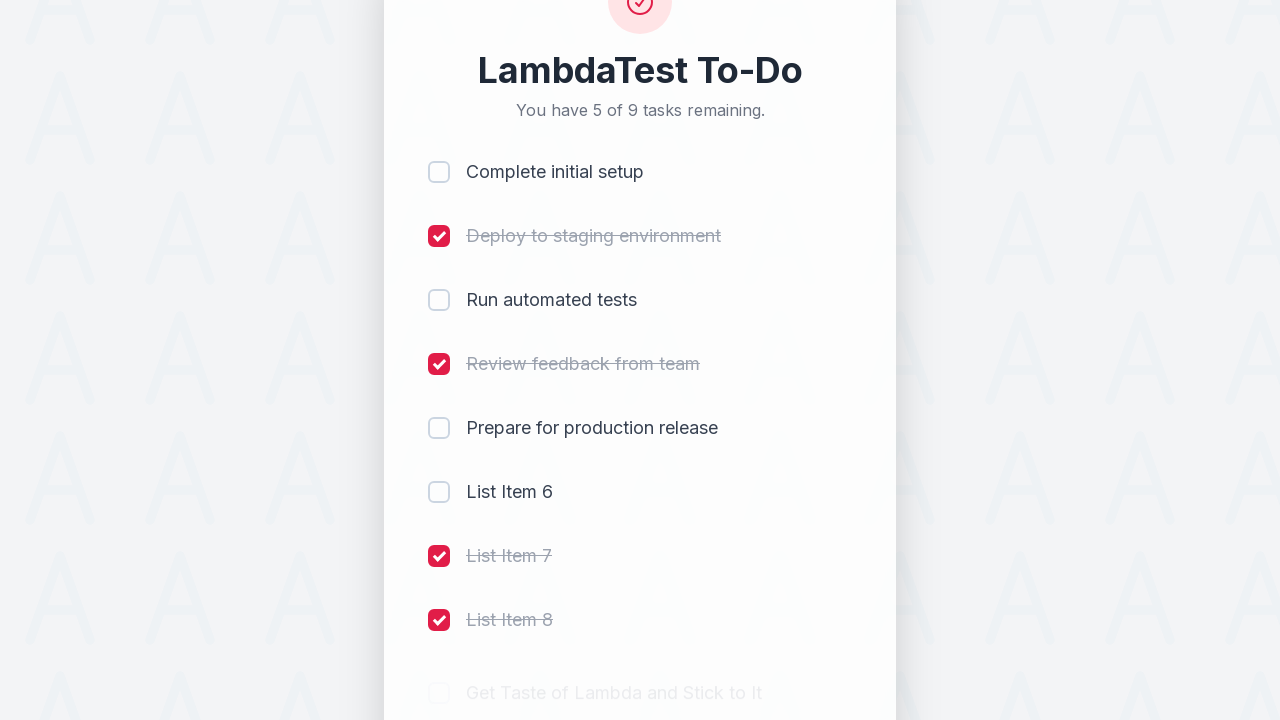

Checked checkbox for li9 in second iteration at (439, 588) on input[name='li9']
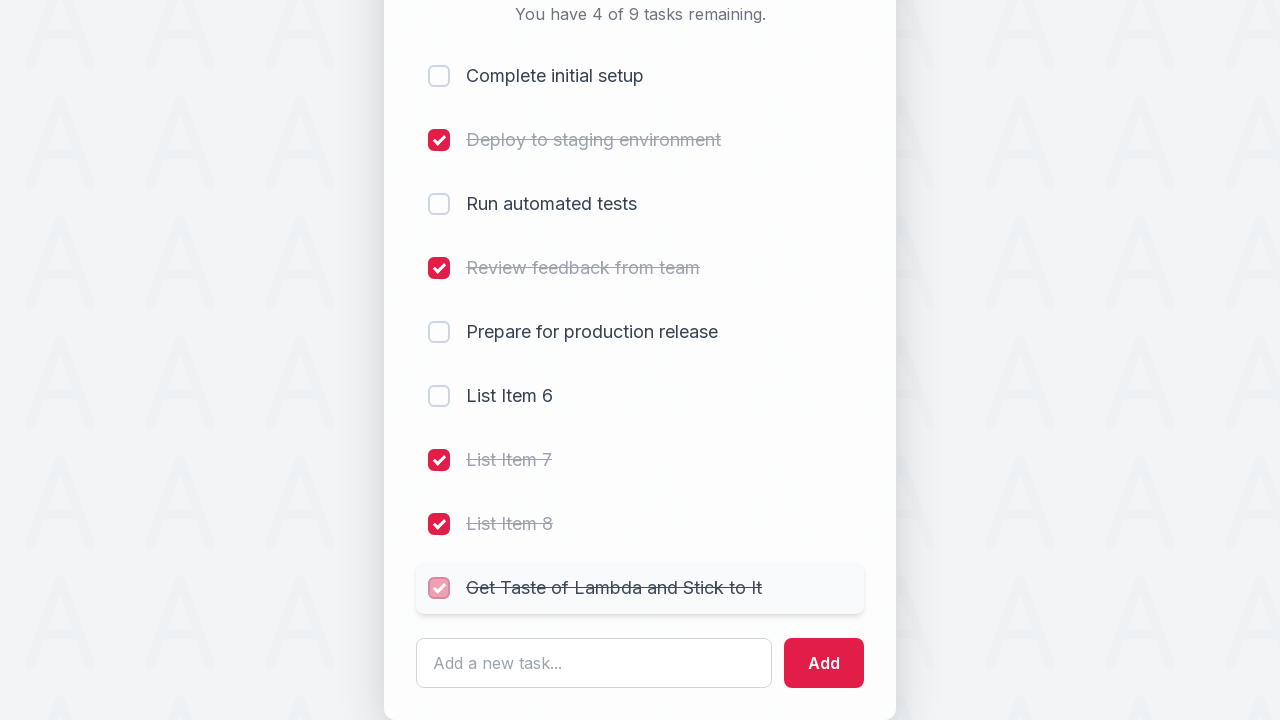

Navigated to todo app URL for third iteration
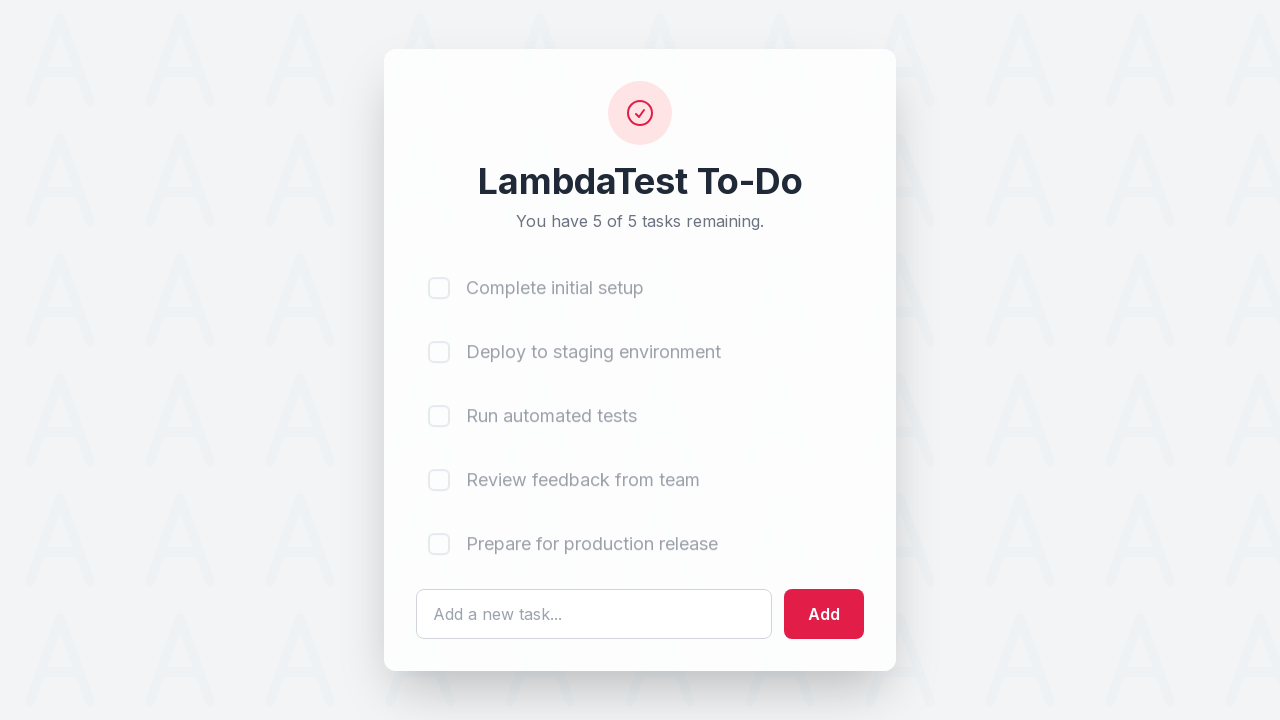

Checked checkbox for li1 in third iteration at (439, 283) on input[name='li1']
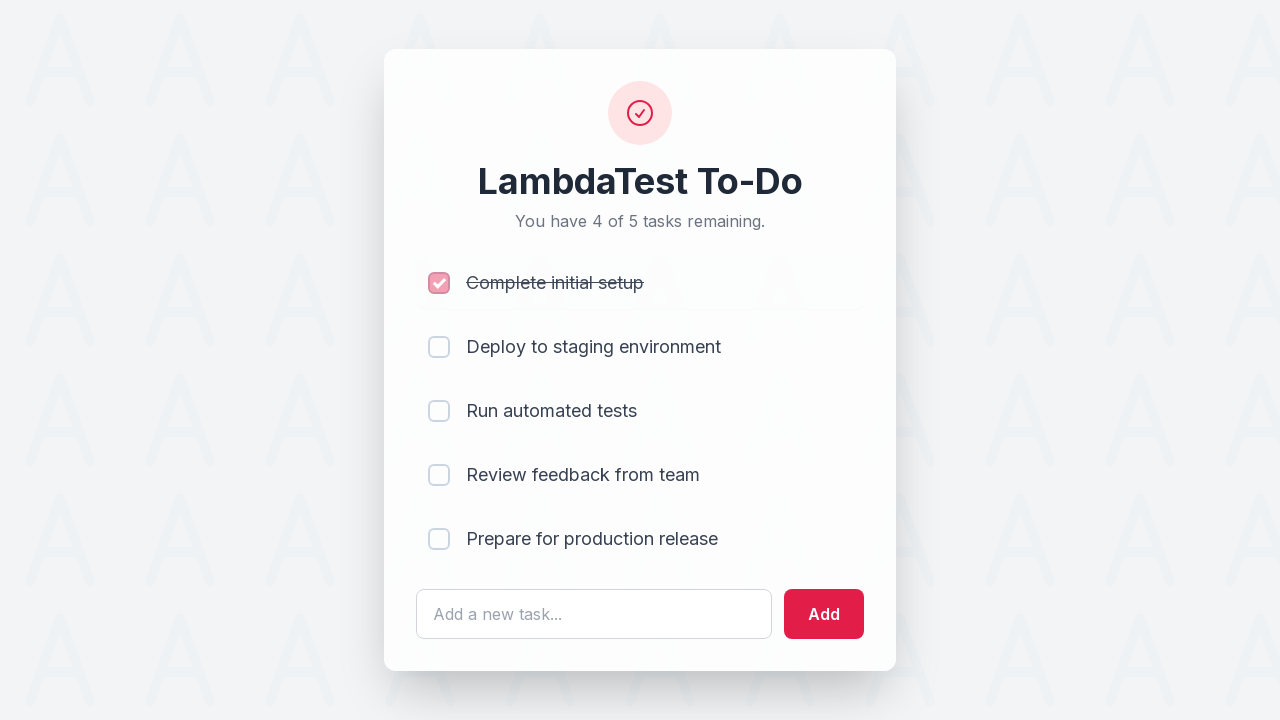

Checked checkbox for li2 in third iteration at (439, 347) on input[name='li2']
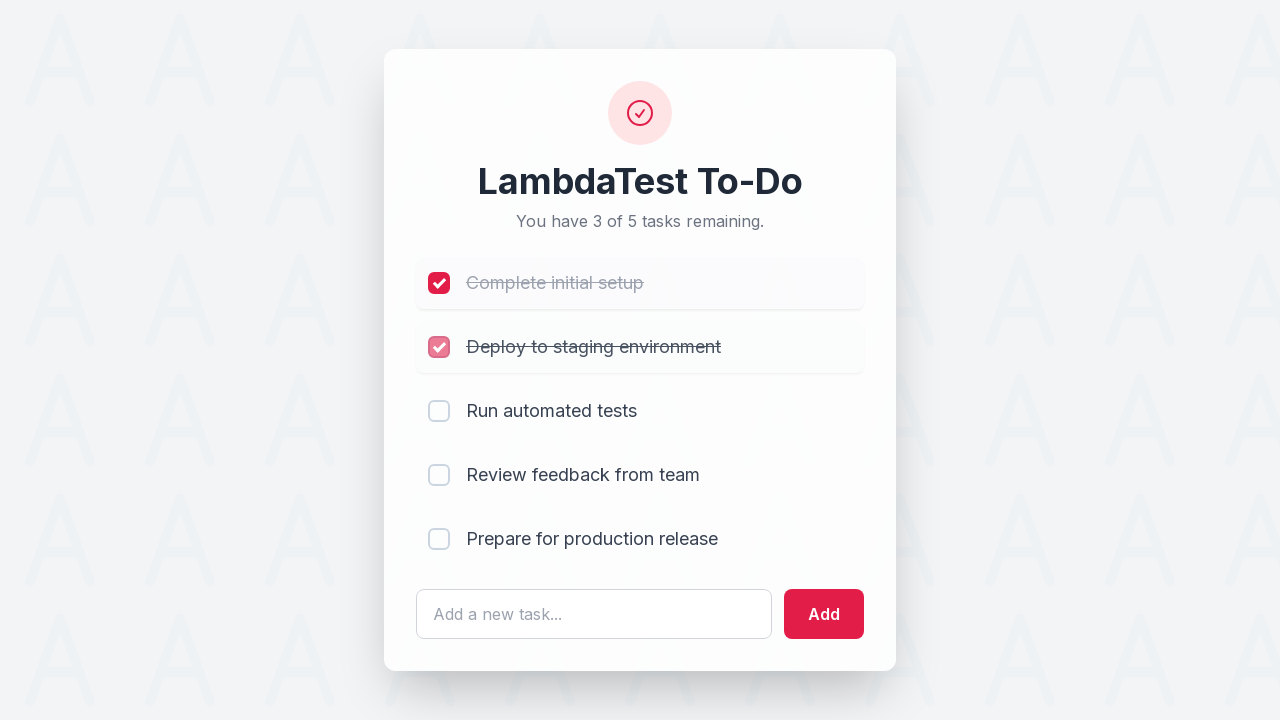

Checked checkbox for li3 in third iteration at (439, 411) on input[name='li3']
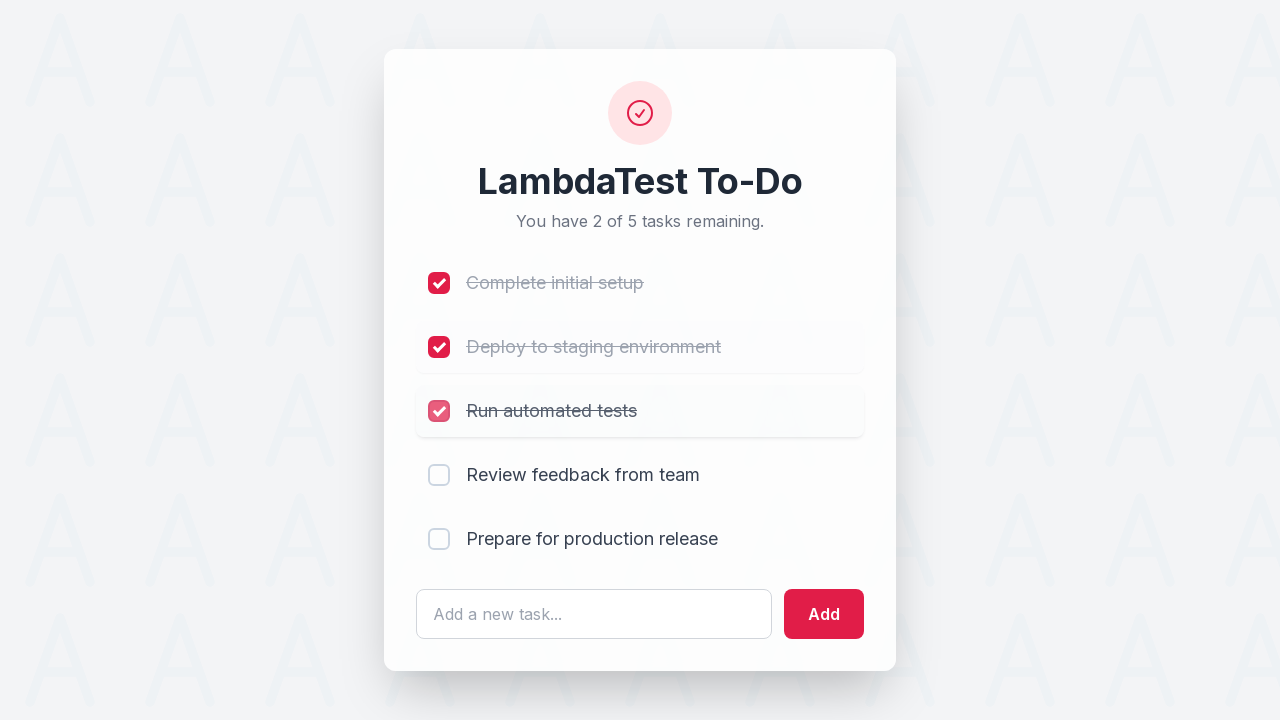

Checked checkbox for li4 in third iteration at (439, 475) on input[name='li4']
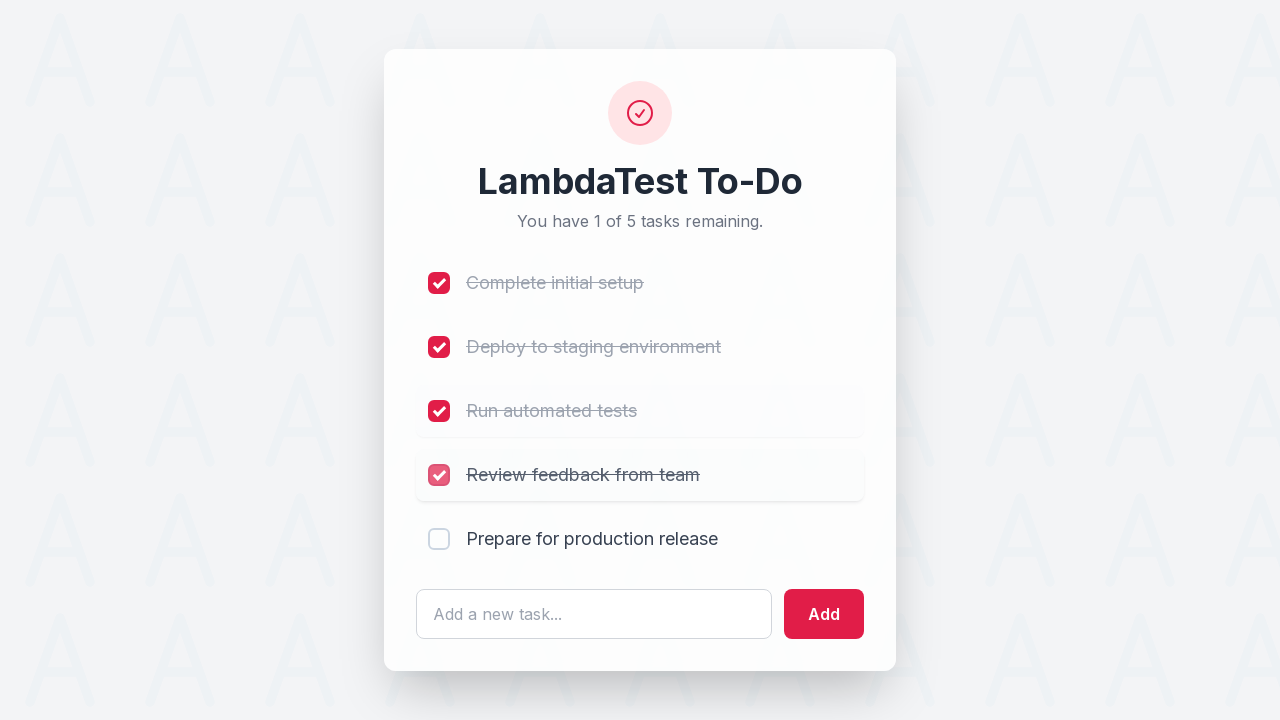

Filled todo text field with ' List Item 6' in third iteration on #sampletodotext
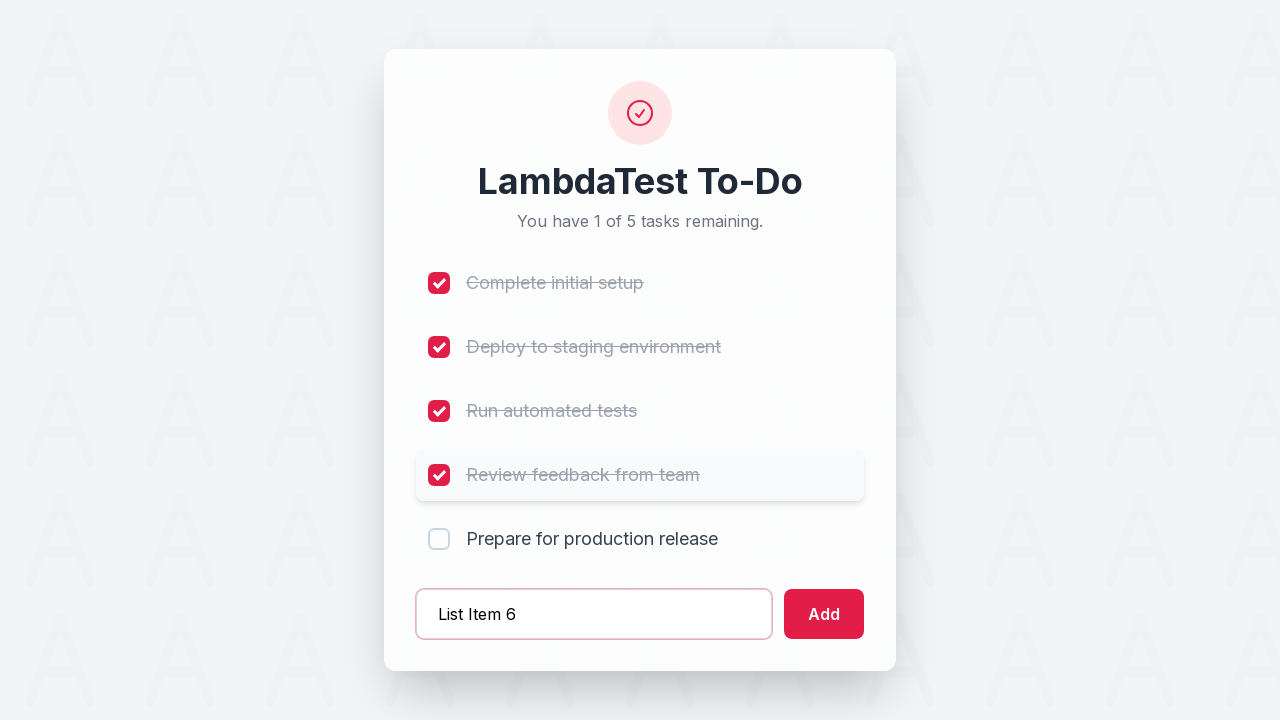

Clicked add button to add List Item 6 in third iteration at (824, 614) on #addbutton
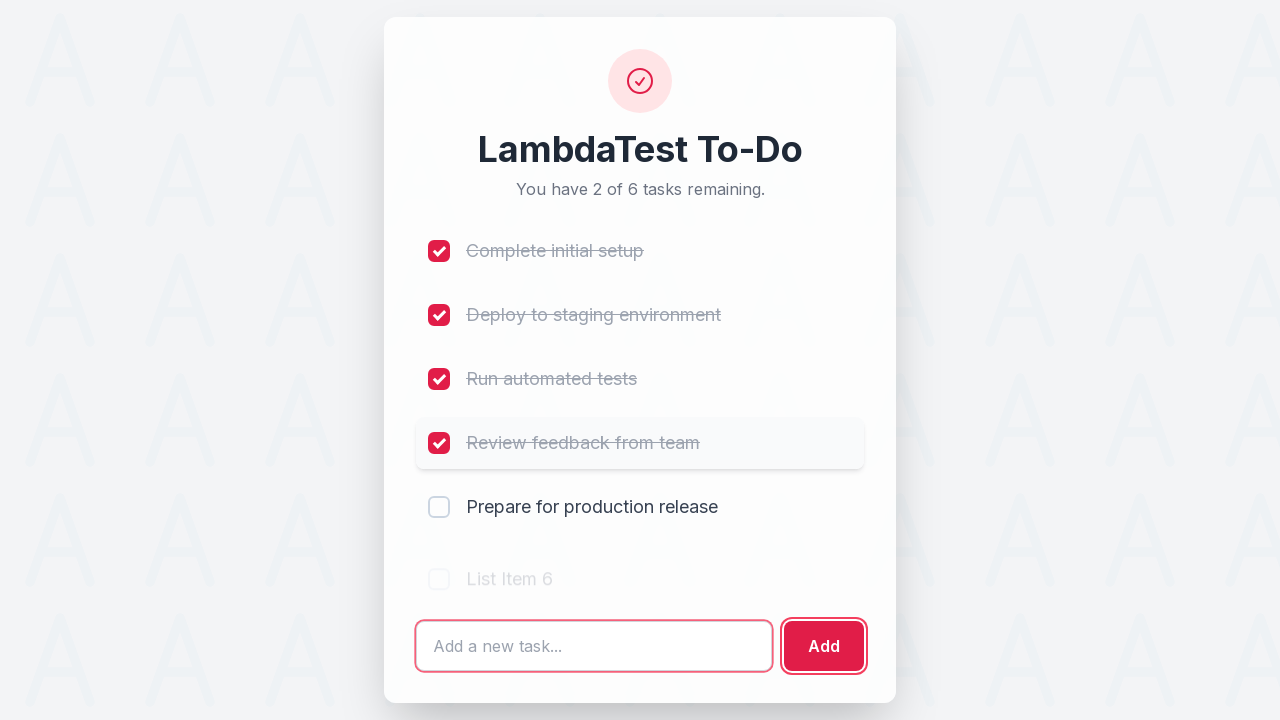

Filled todo text field with ' List Item 7' in third iteration on #sampletodotext
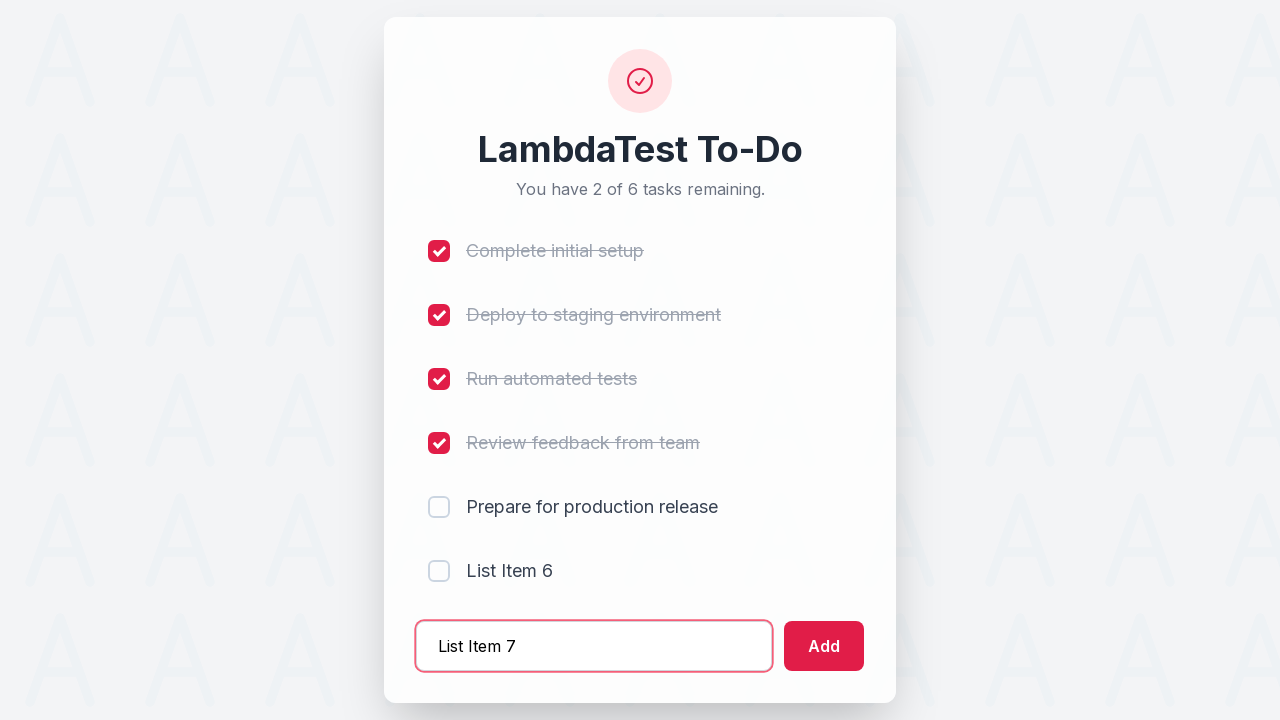

Clicked add button to add List Item 7 in third iteration at (824, 646) on #addbutton
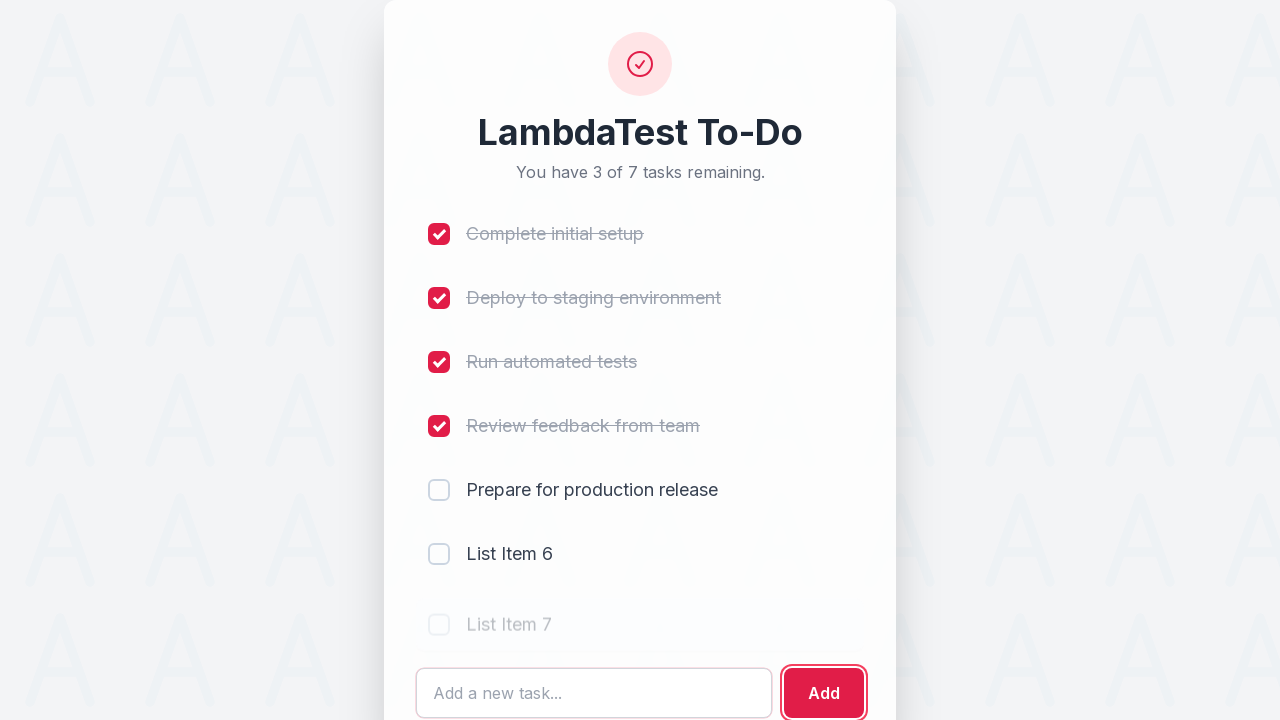

Filled todo text field with ' List Item 8' in third iteration on #sampletodotext
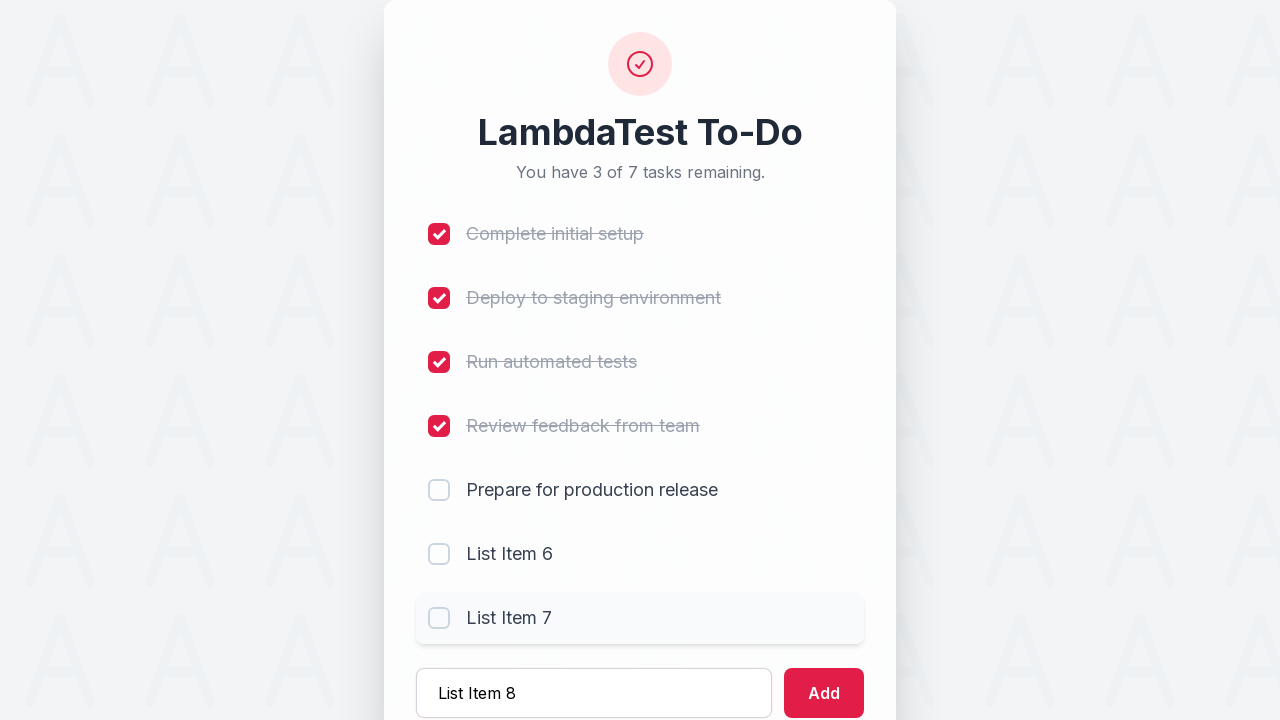

Clicked add button to add List Item 8 in third iteration at (824, 693) on #addbutton
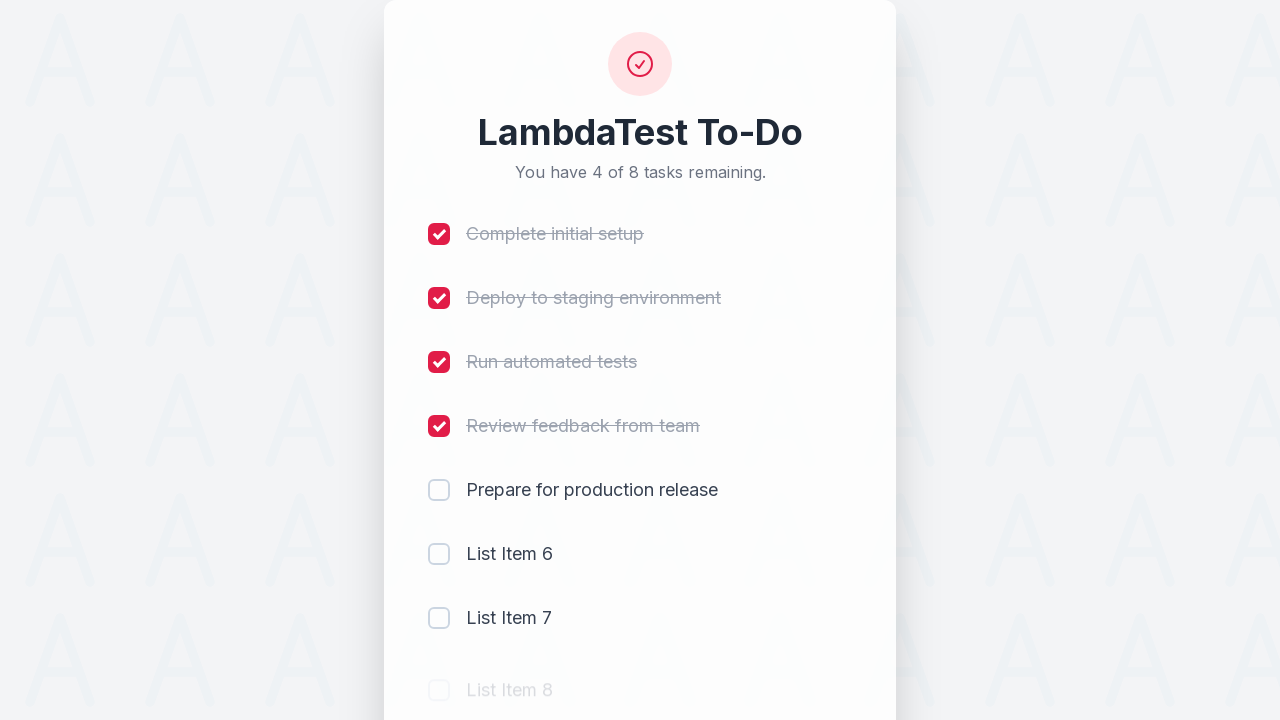

Unchecked checkbox for li1 in third iteration at (439, 234) on input[name='li1']
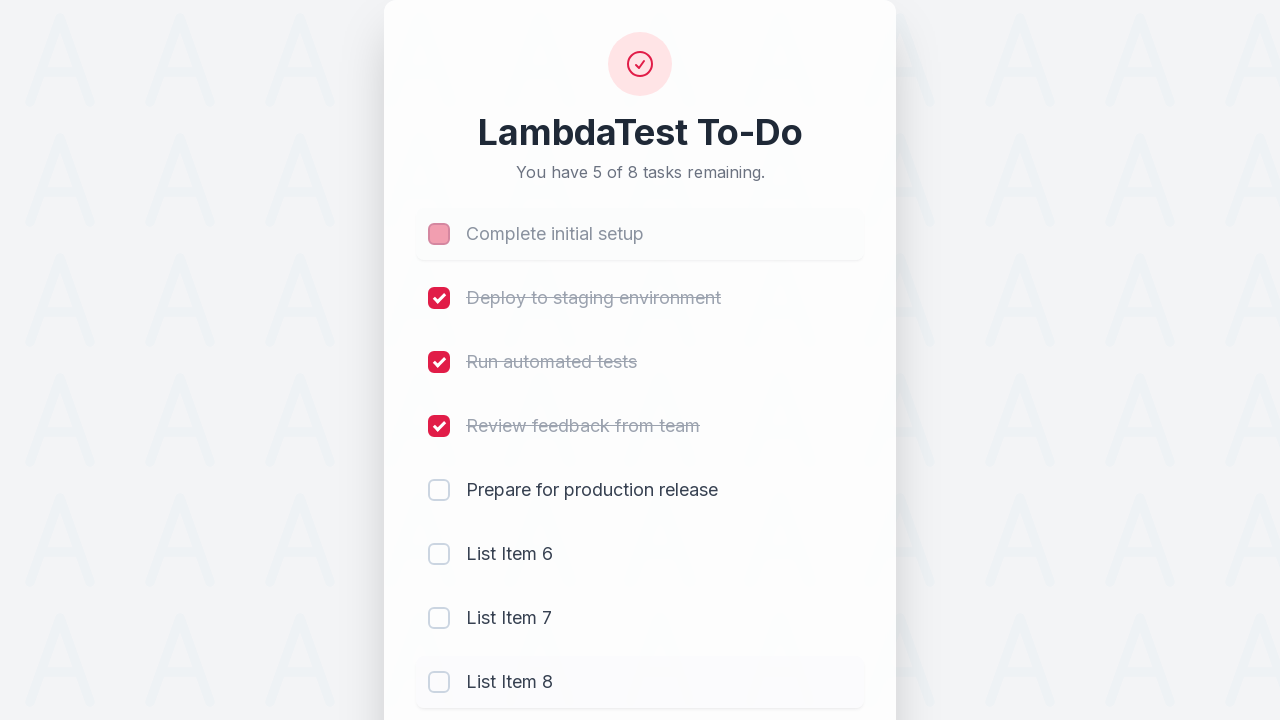

Unchecked checkbox for li3 in third iteration at (439, 362) on input[name='li3']
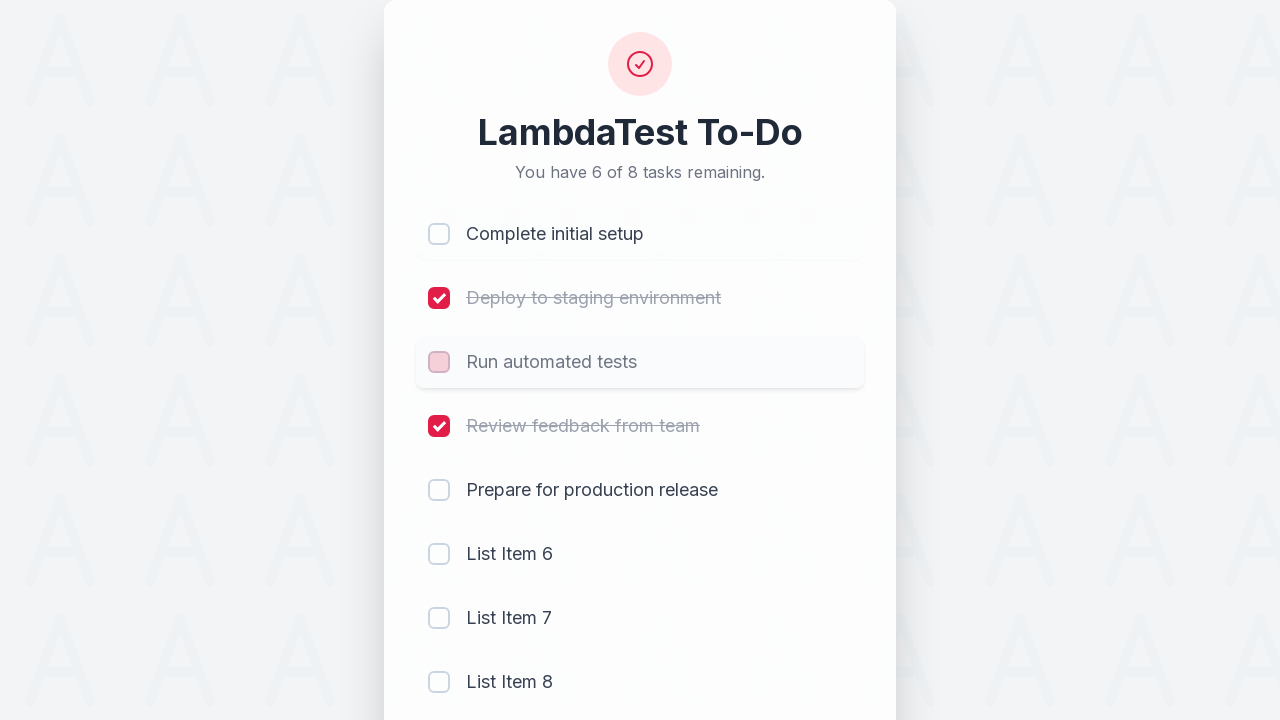

Checked checkbox for li7 in third iteration at (439, 618) on input[name='li7']
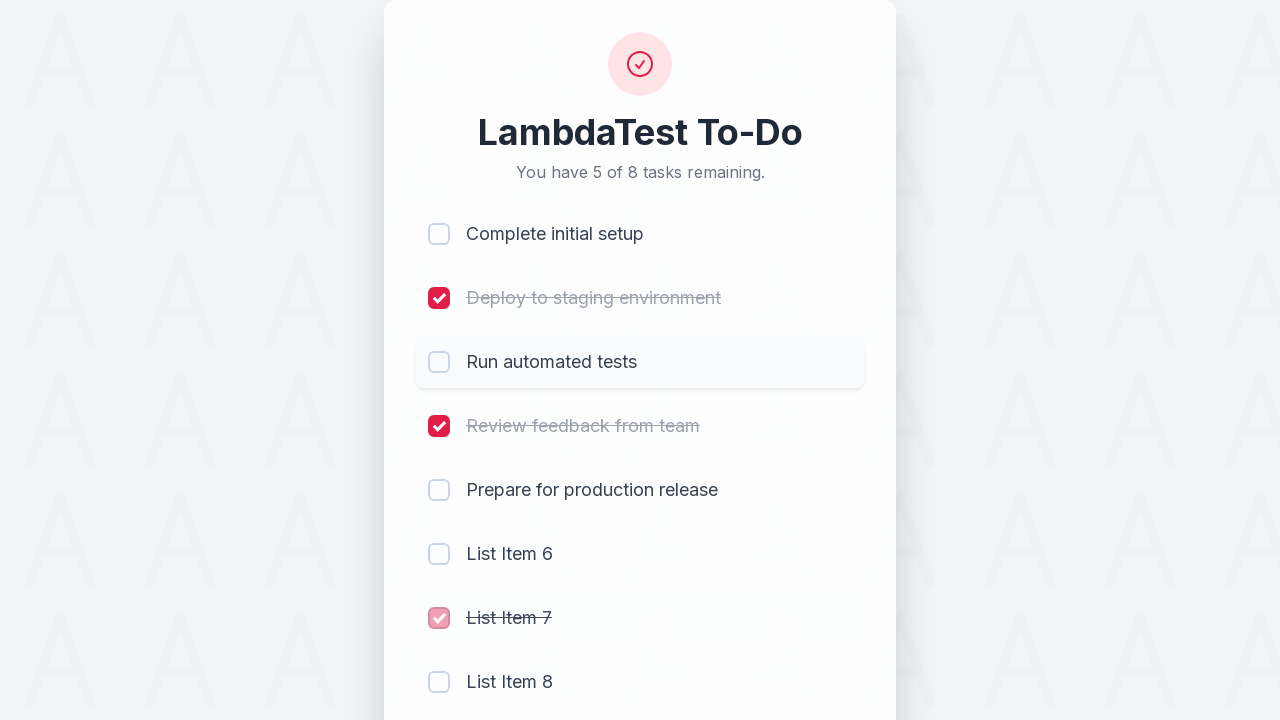

Checked checkbox for li8 in third iteration at (439, 682) on input[name='li8']
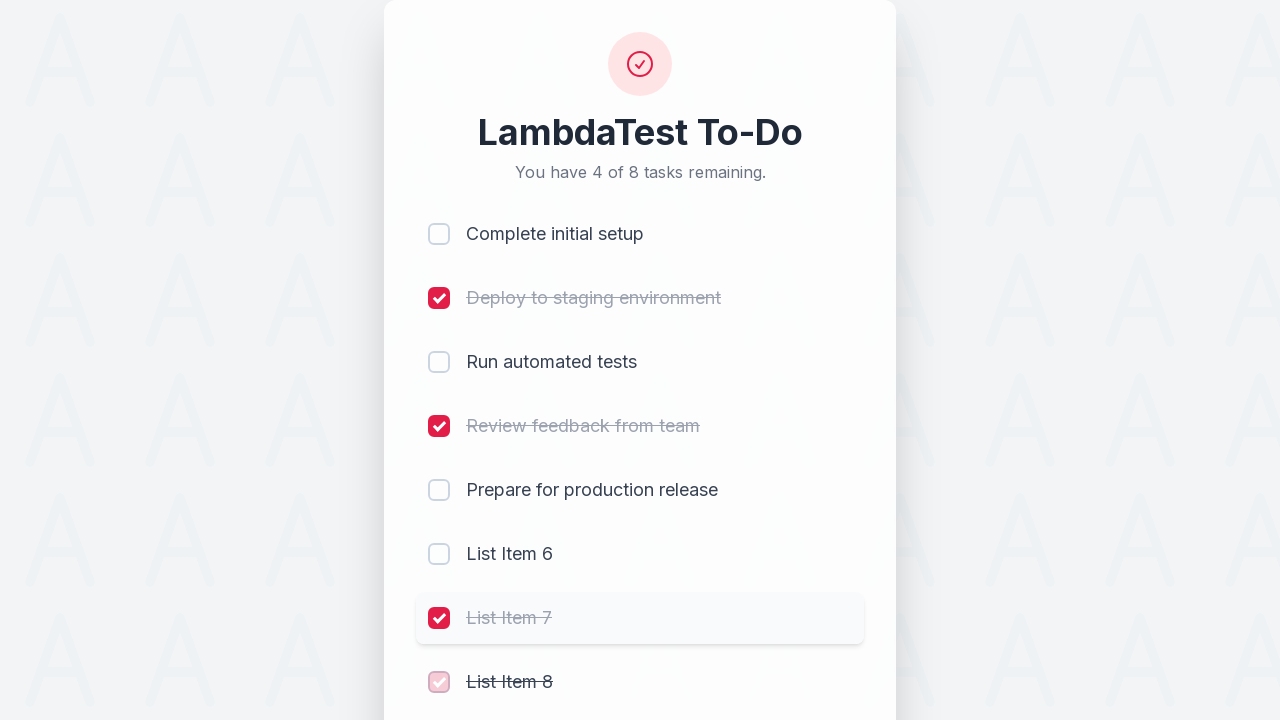

Filled todo text field with 'Get Taste of Lambda and Stick to It' in third iteration on #sampletodotext
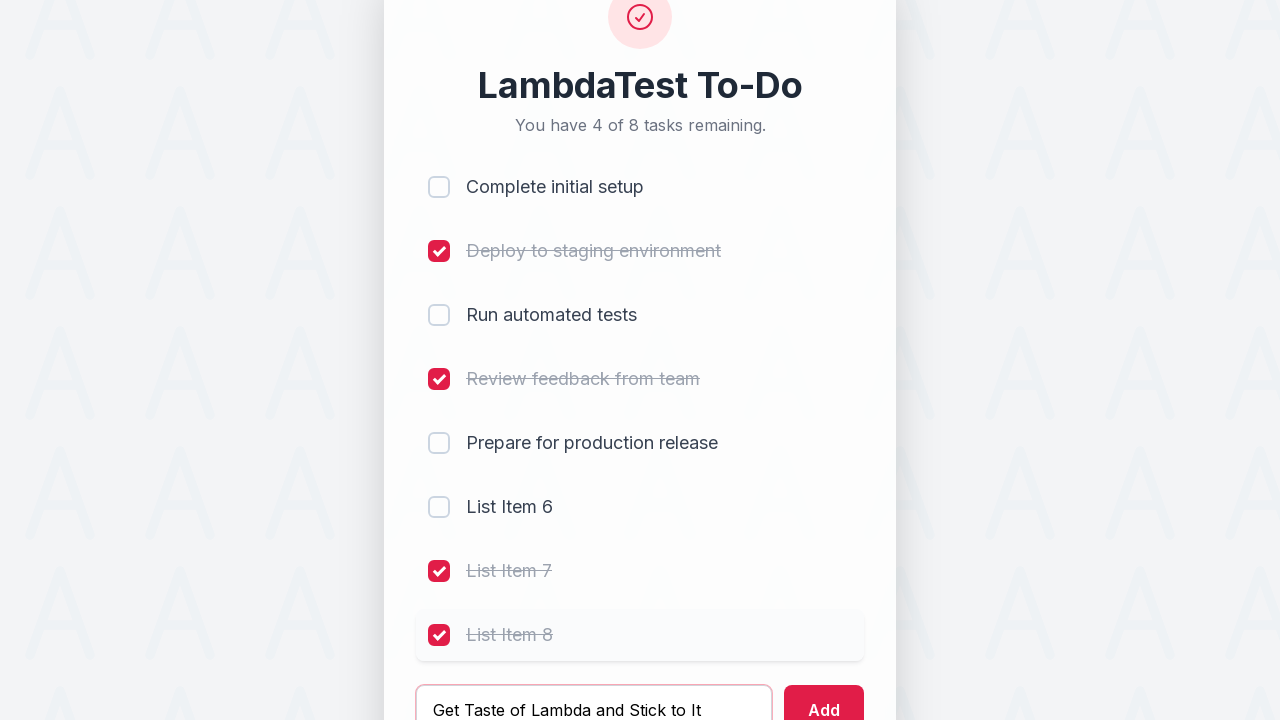

Clicked add button to add final item in third iteration at (824, 695) on #addbutton
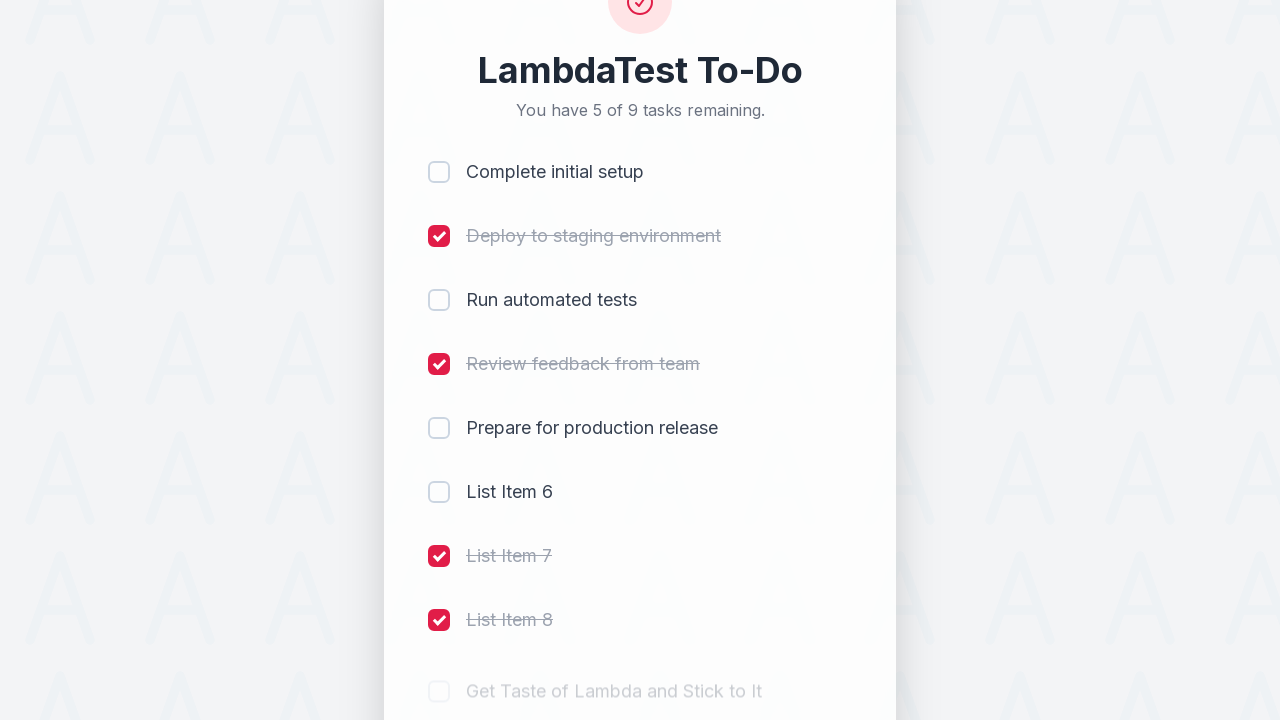

Checked checkbox for li9 in third iteration at (439, 588) on input[name='li9']
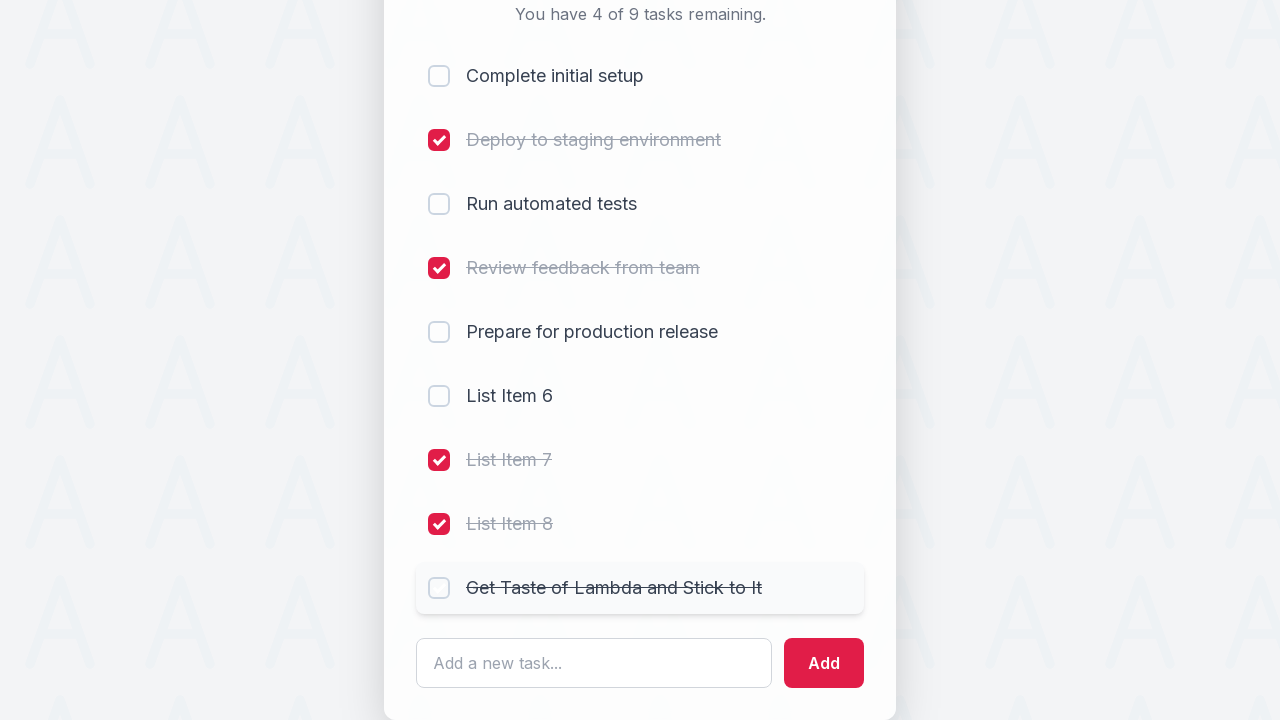

Verified that li9 text equals 'Get Taste of Lambda and Stick to It'
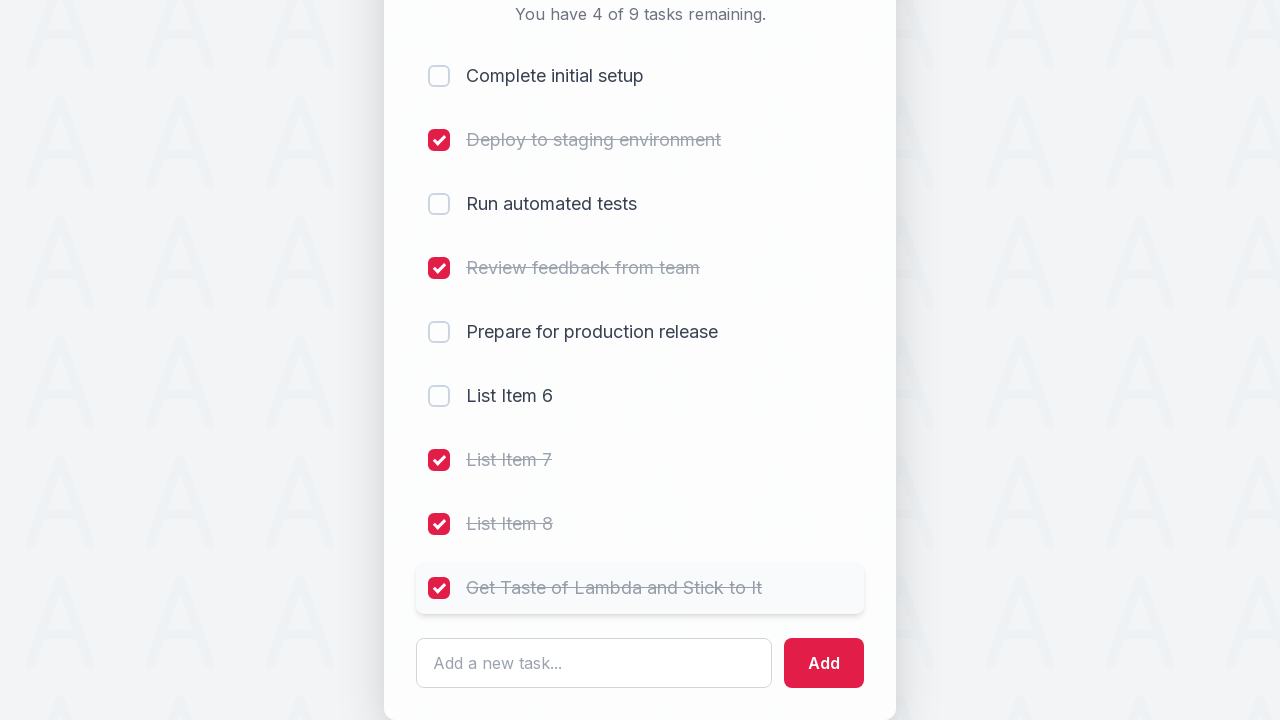

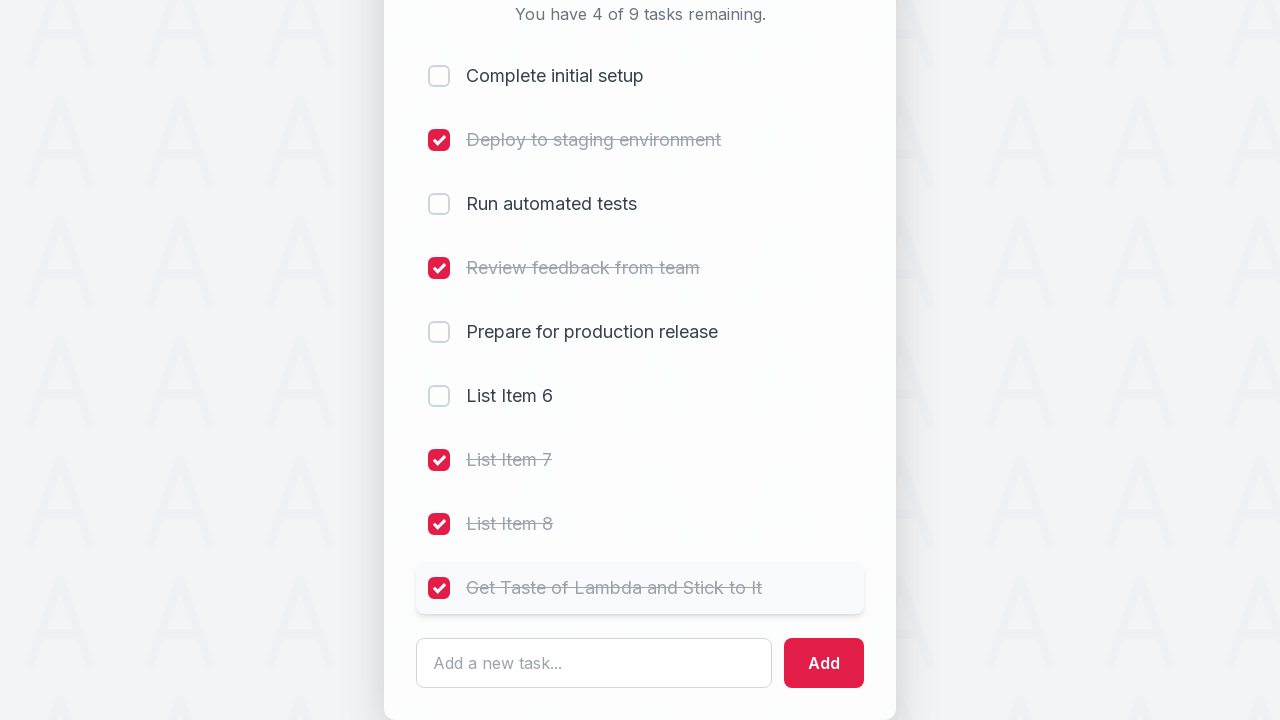